Navigates to the Heroku test site and interacts with all links on the page by scrolling through them

Starting URL: https://the-internet.herokuapp.com/

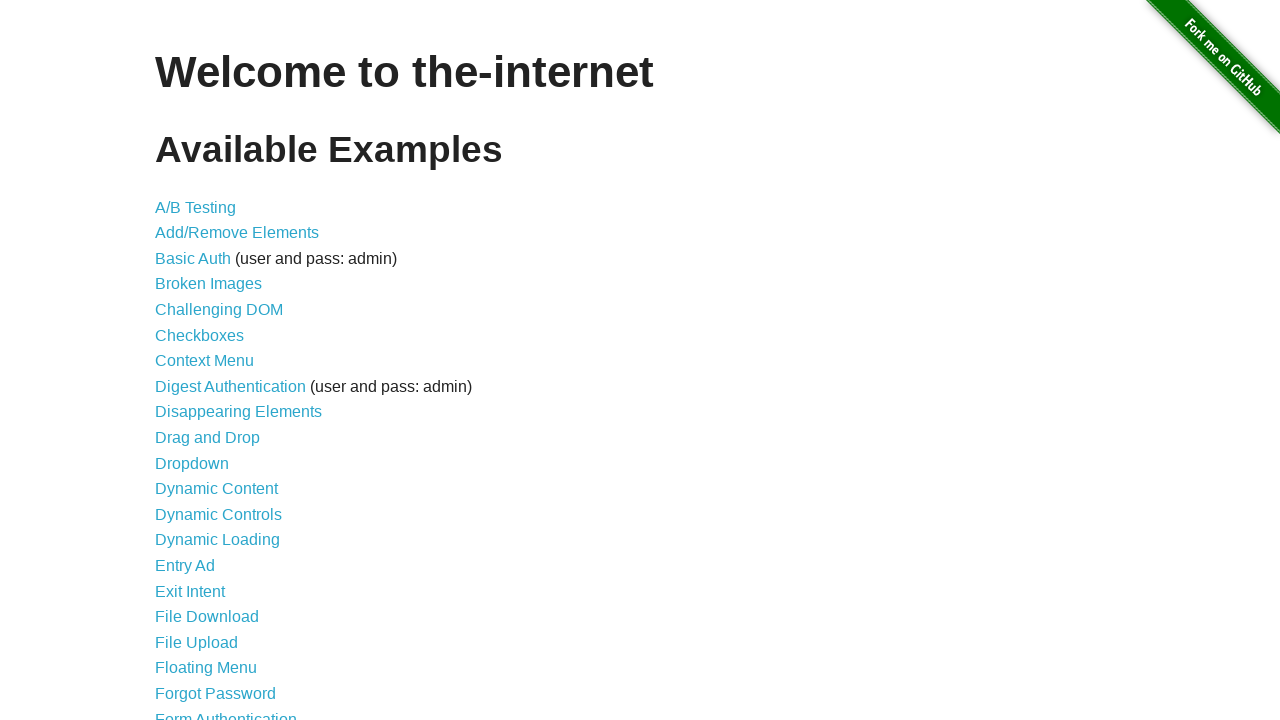

Located all links on the Heroku test page
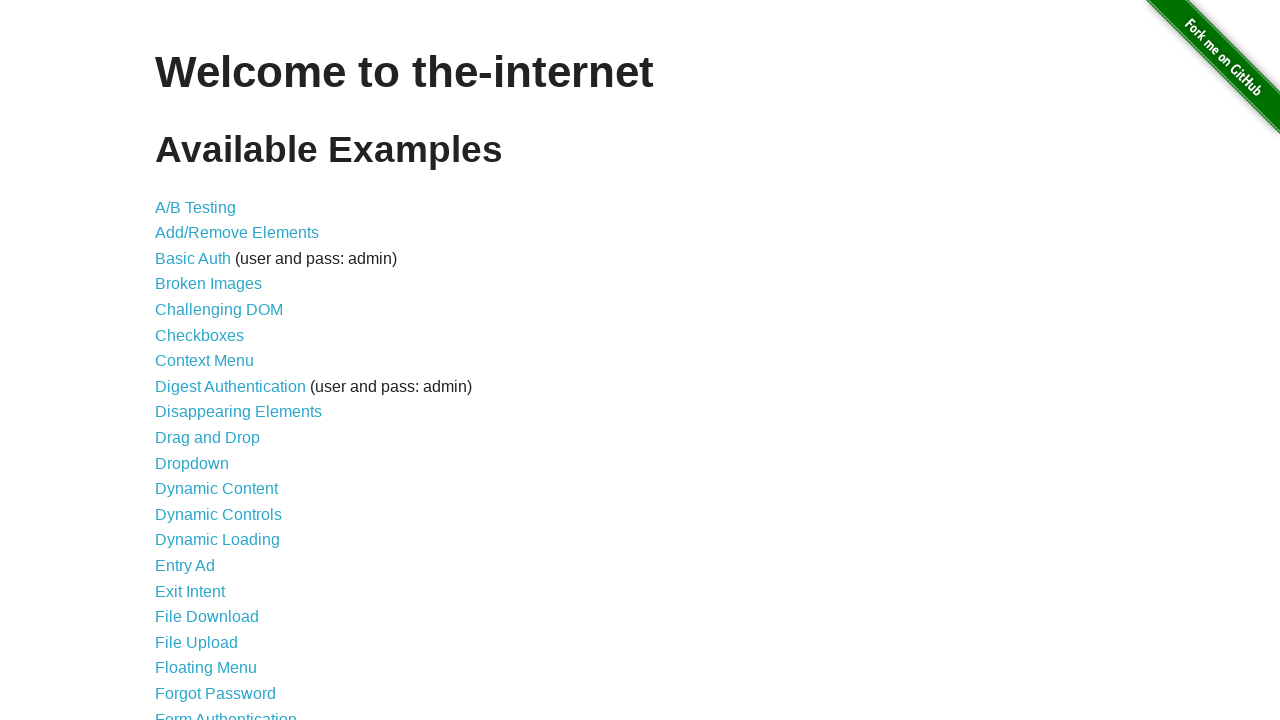

Scrolled down to view next link on page
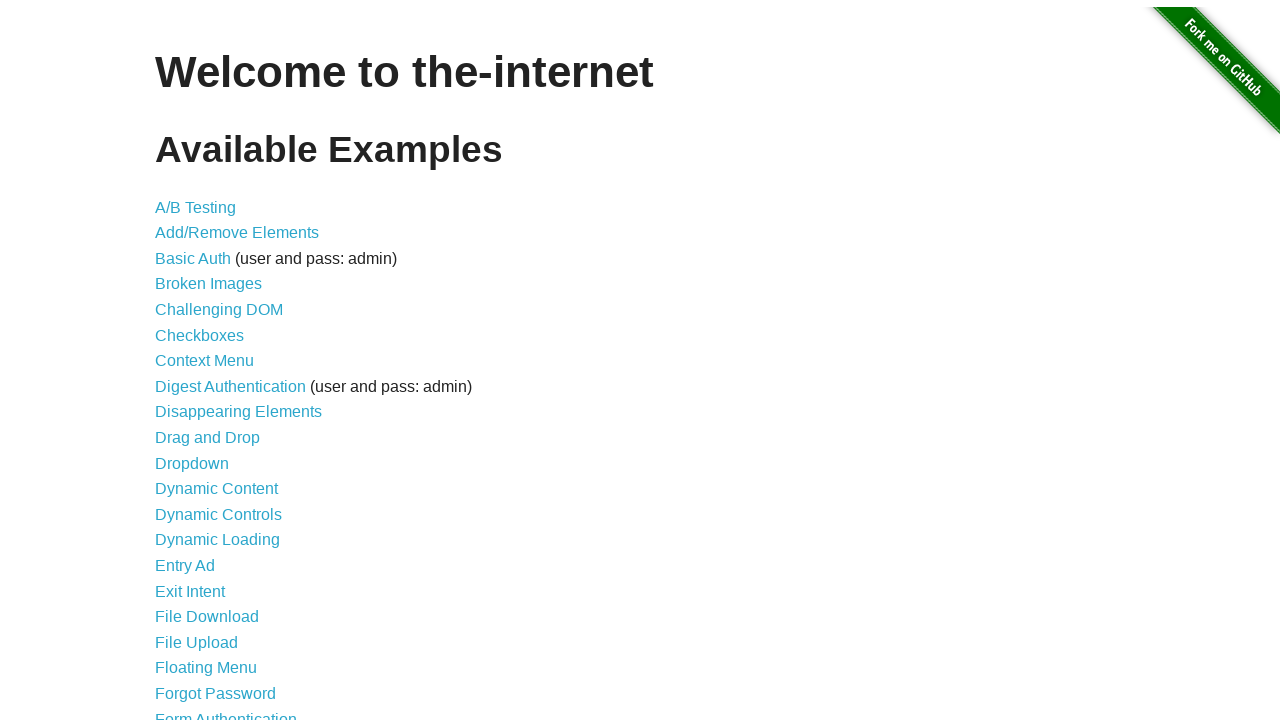

Scrolled down to view next link on page
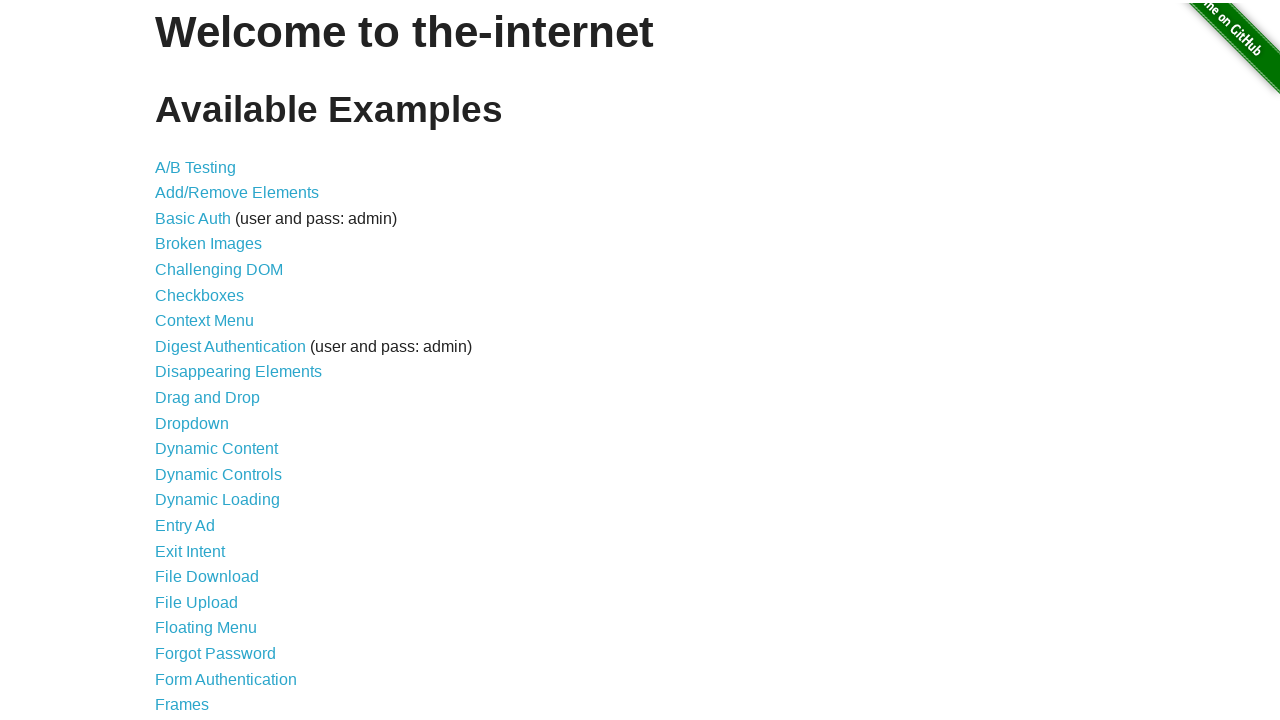

Scrolled down to view next link on page
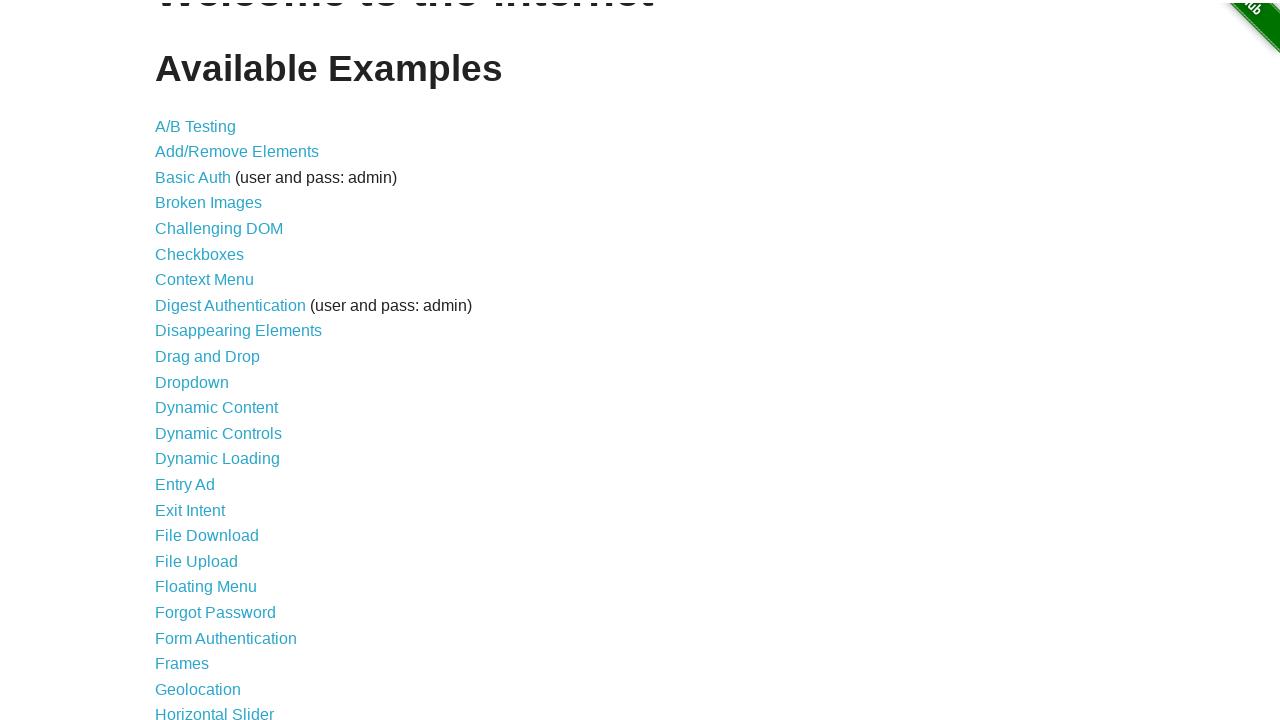

Scrolled down to view next link on page
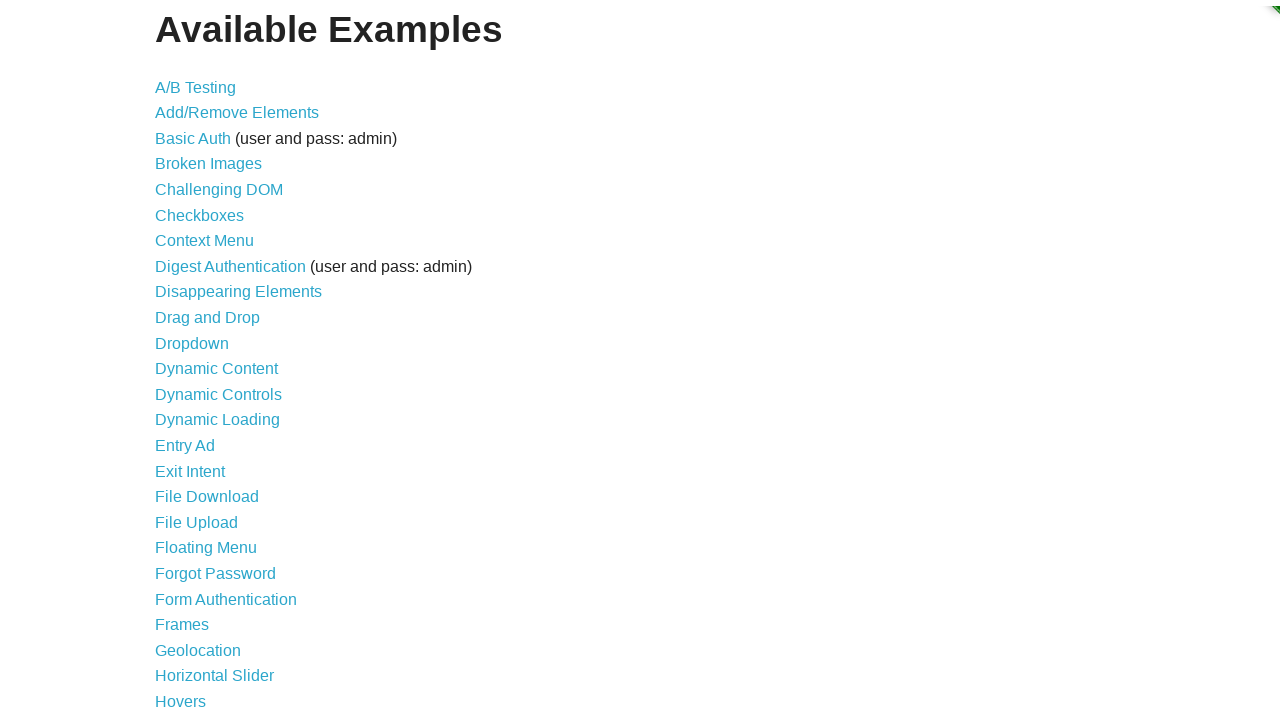

Scrolled down to view next link on page
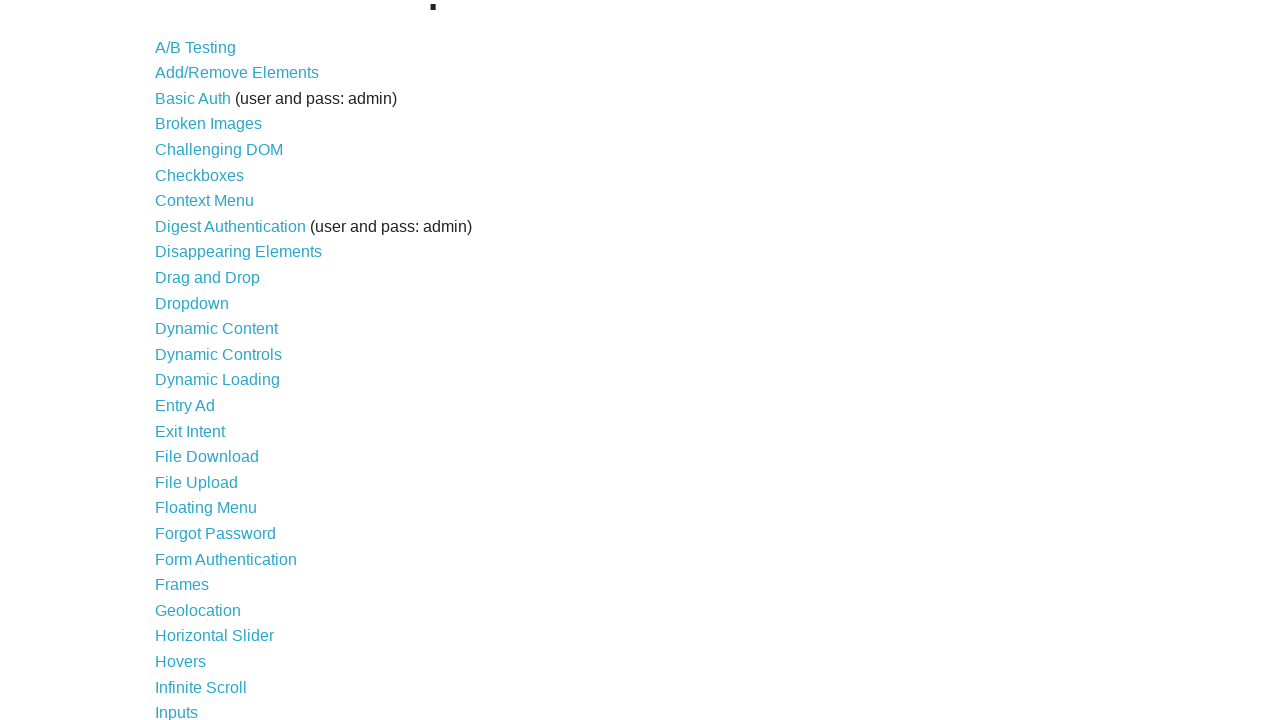

Scrolled down to view next link on page
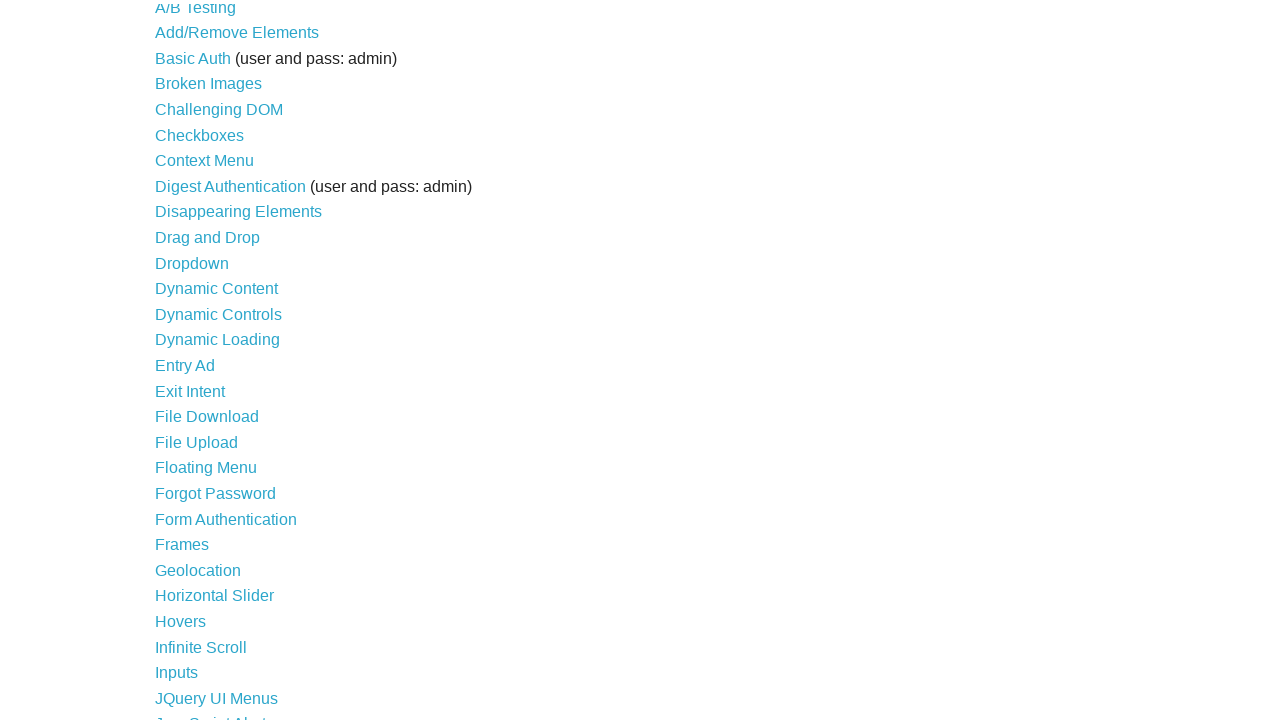

Scrolled down to view next link on page
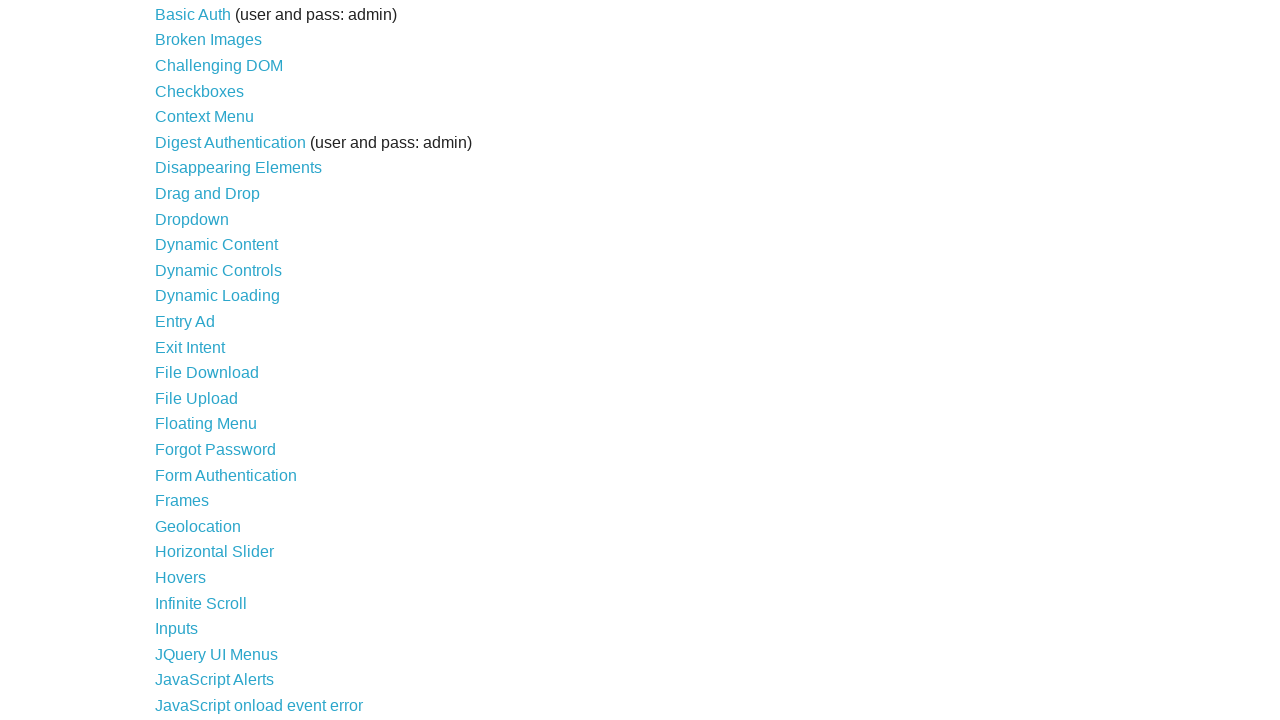

Scrolled down to view next link on page
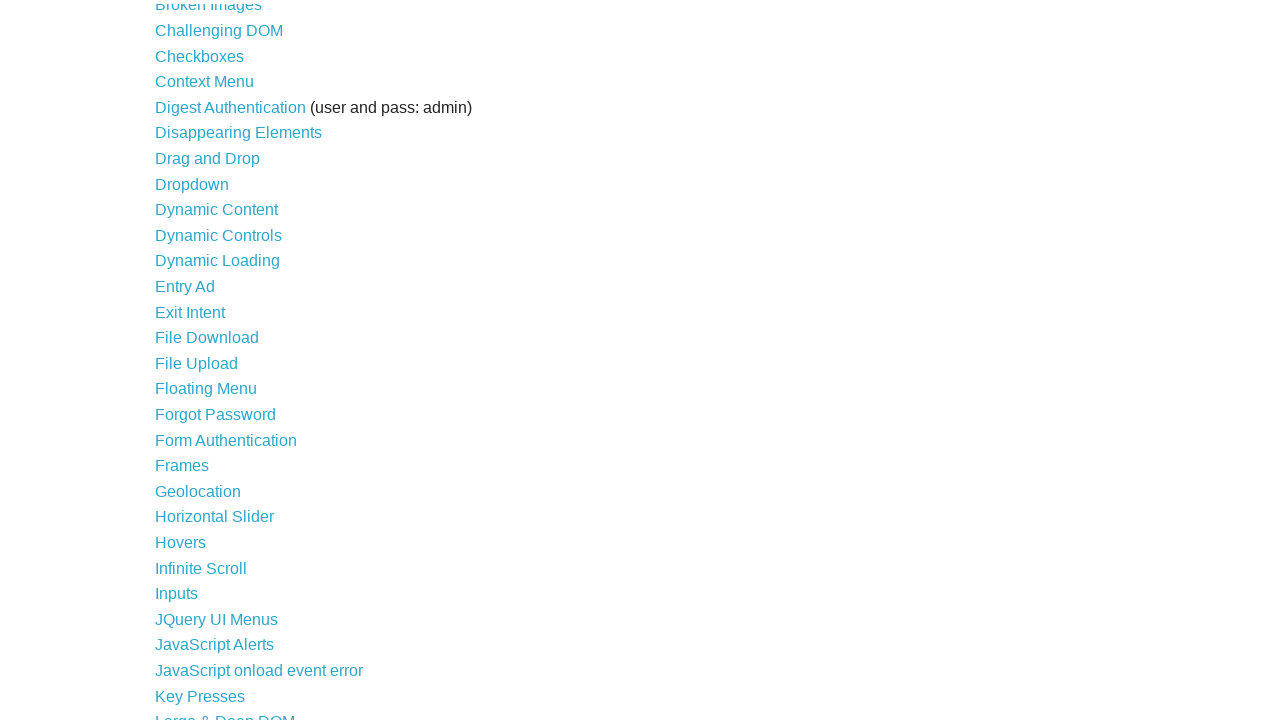

Scrolled down to view next link on page
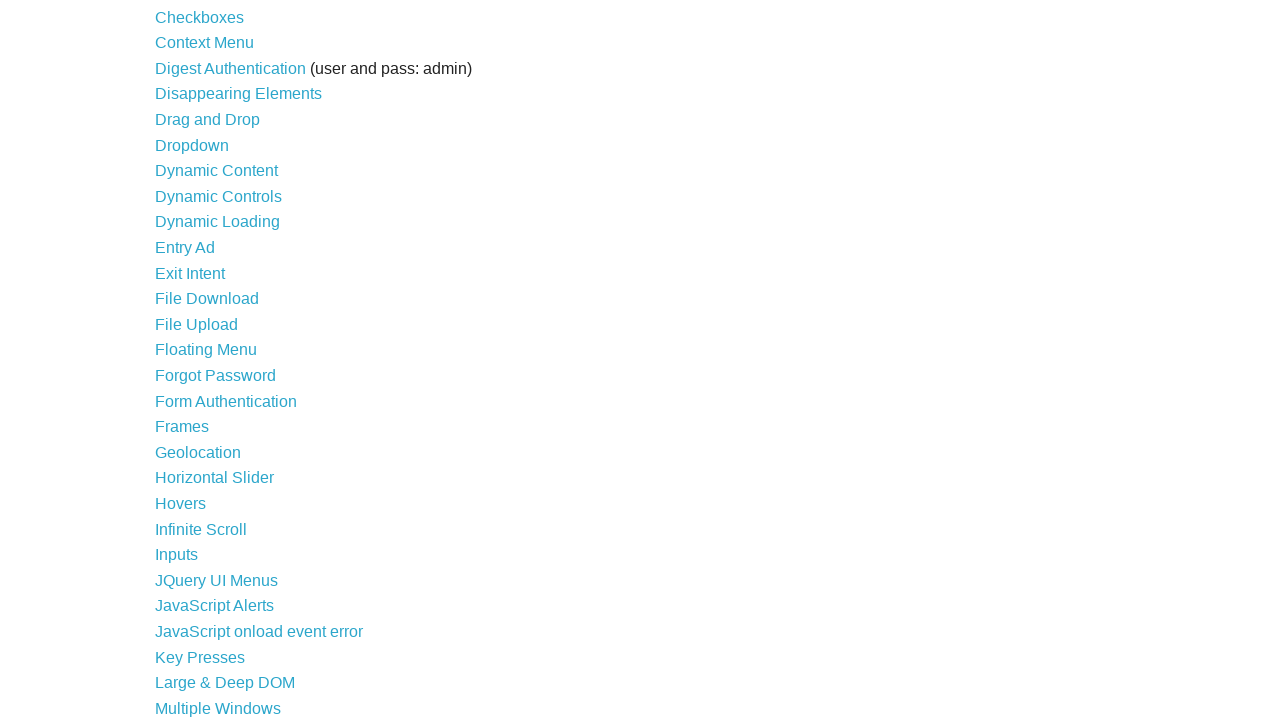

Scrolled down to view next link on page
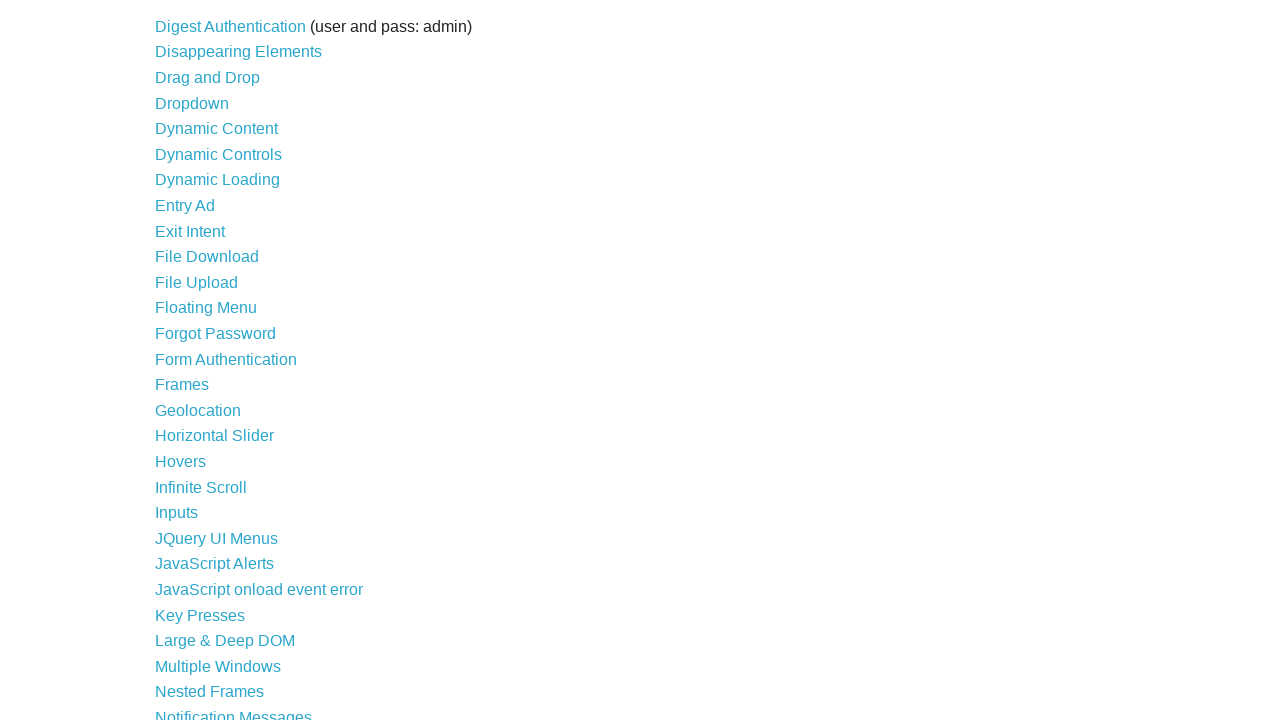

Scrolled down to view next link on page
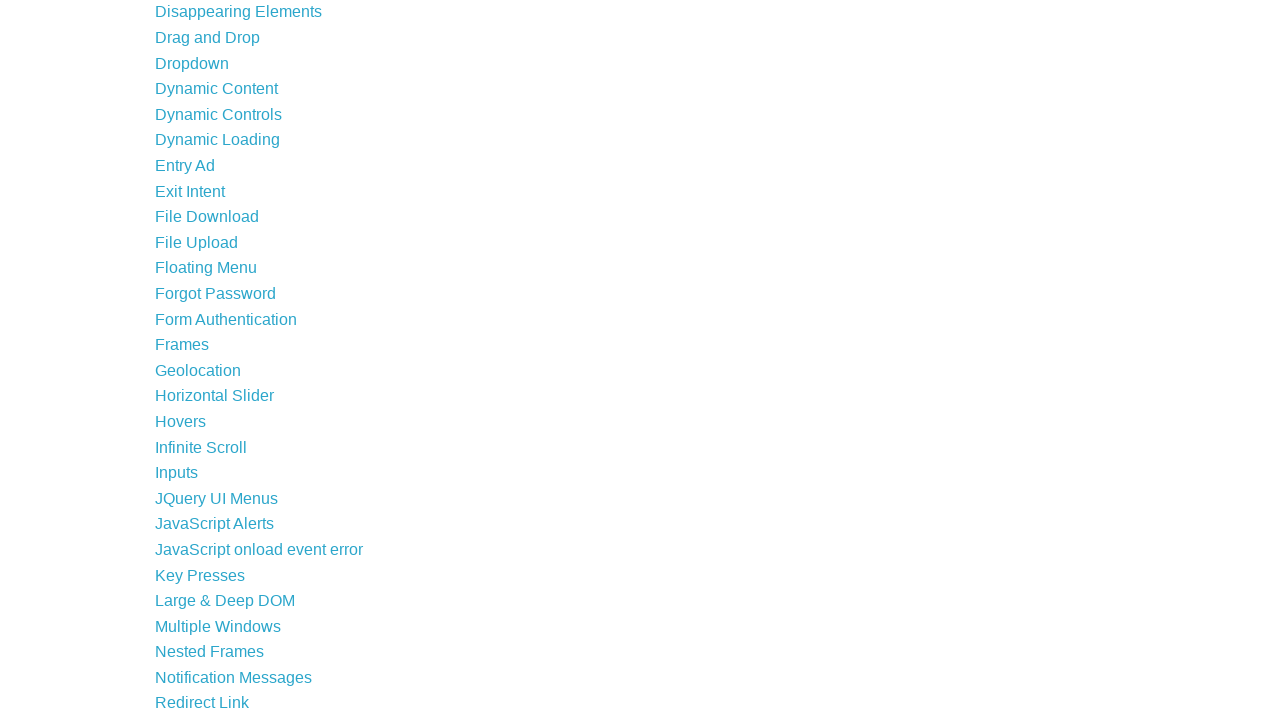

Scrolled down to view next link on page
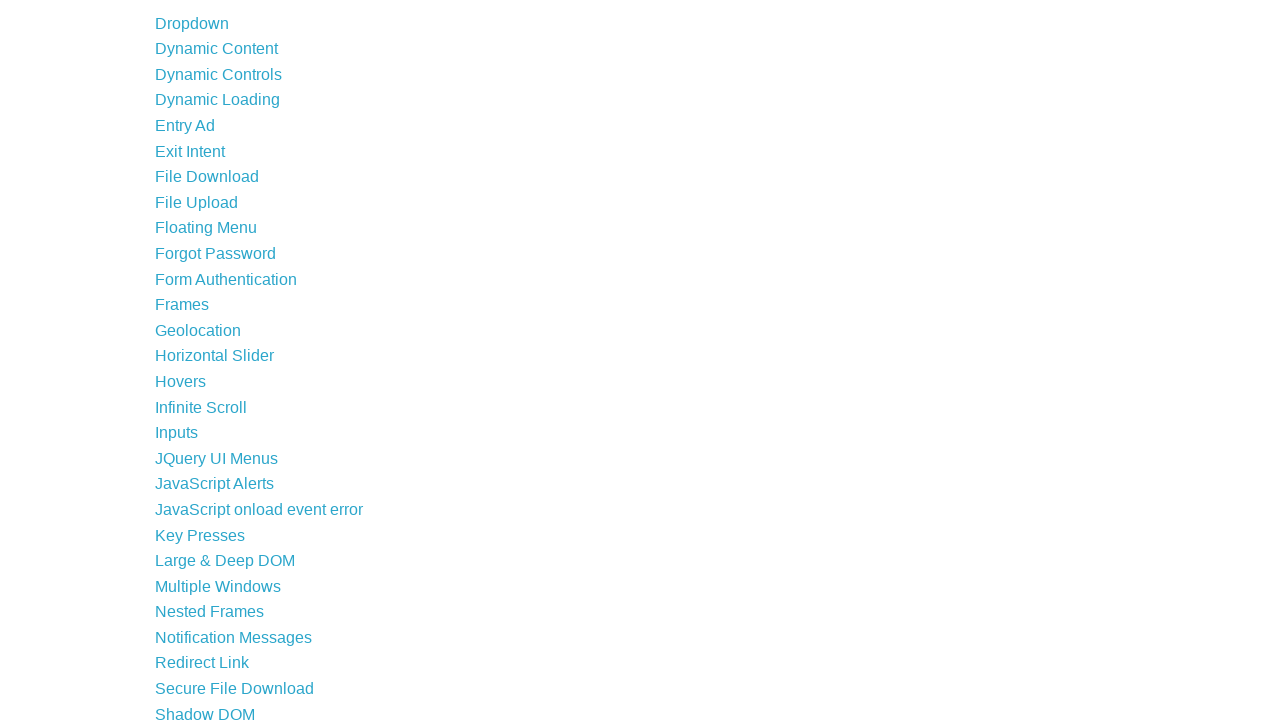

Scrolled down to view next link on page
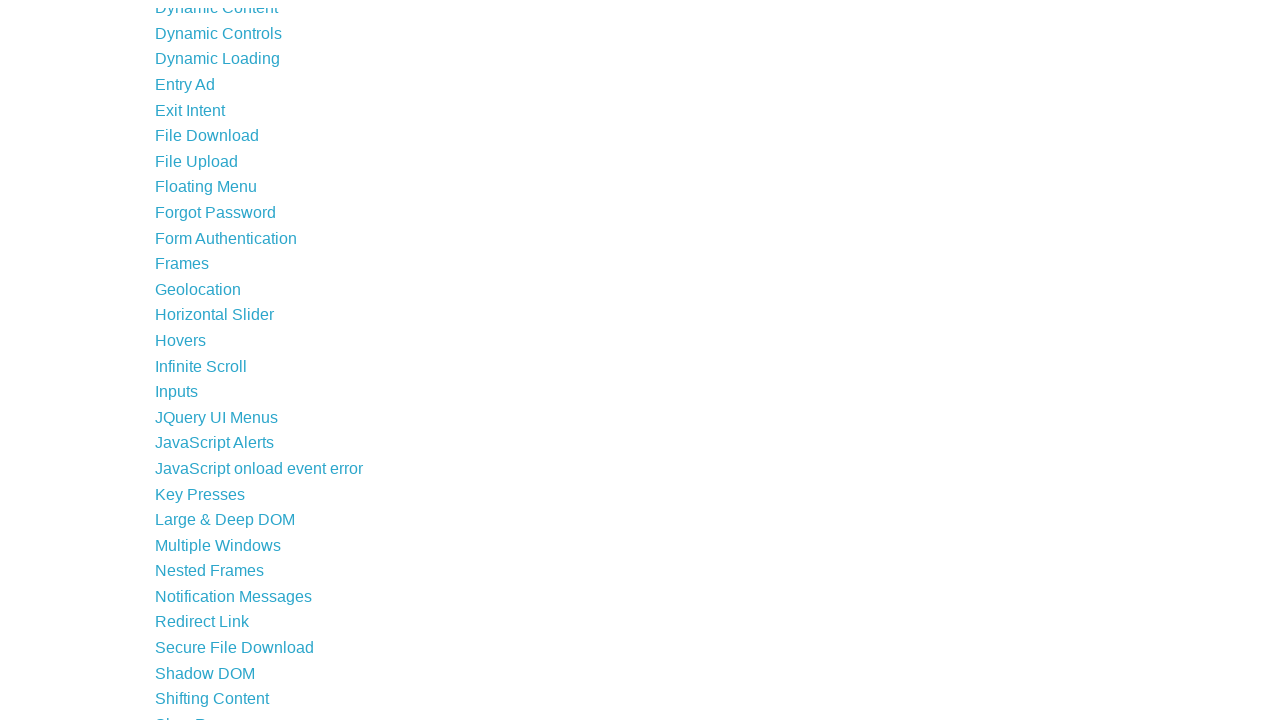

Scrolled down to view next link on page
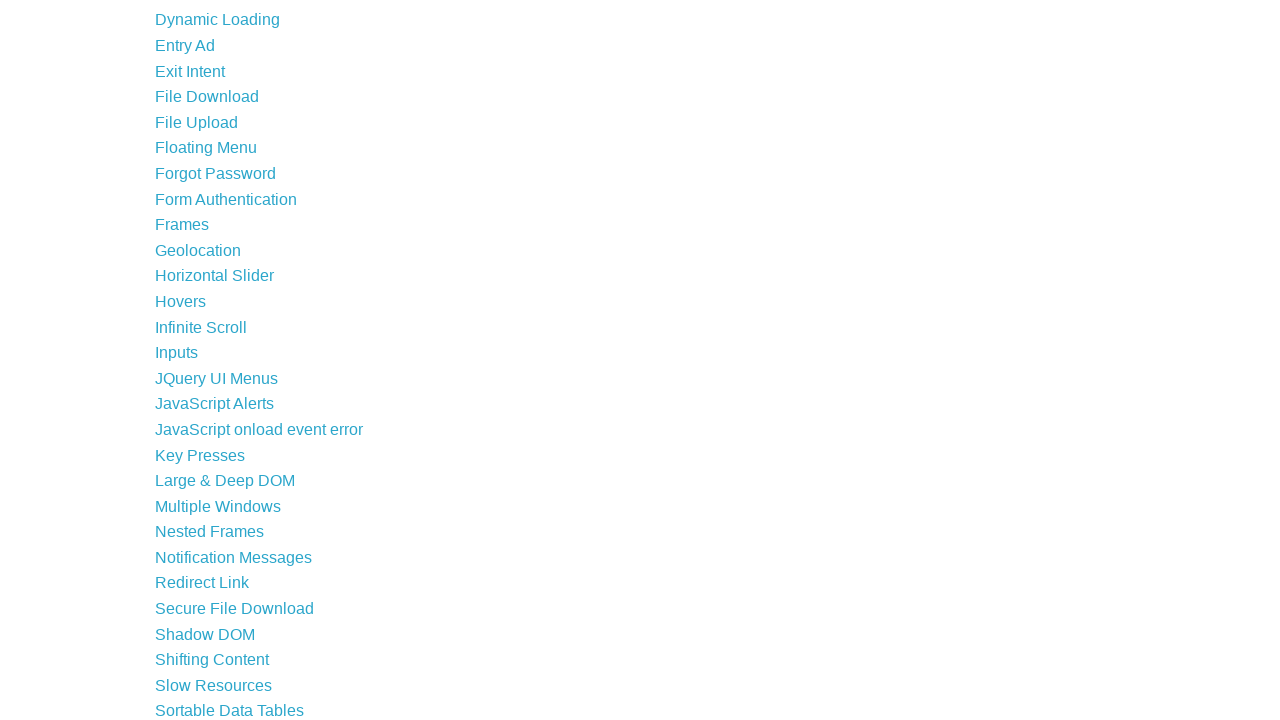

Scrolled down to view next link on page
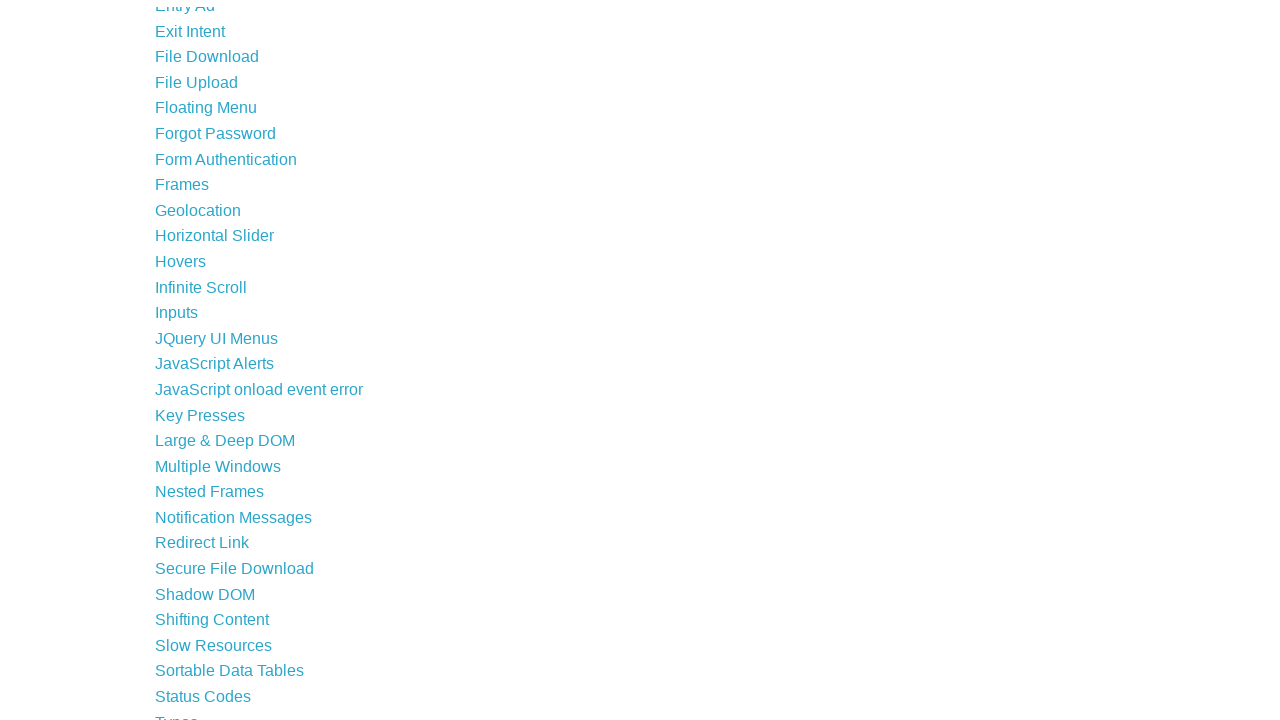

Scrolled down to view next link on page
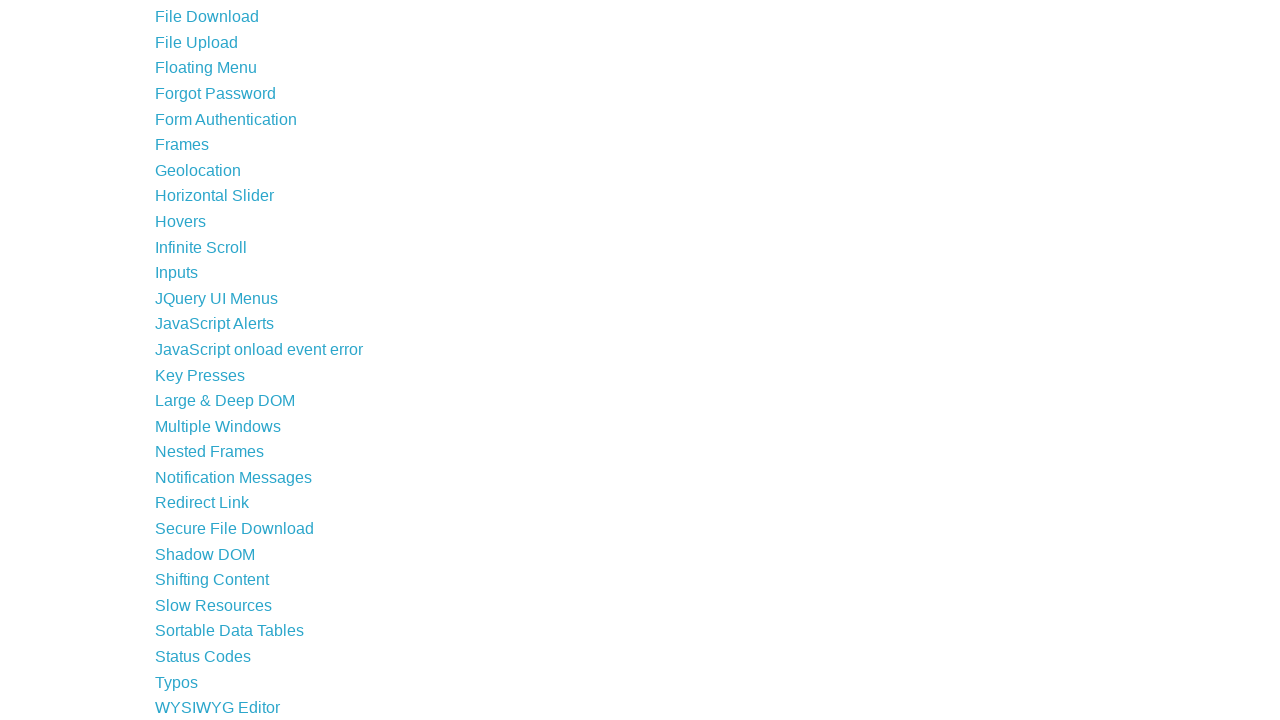

Scrolled down to view next link on page
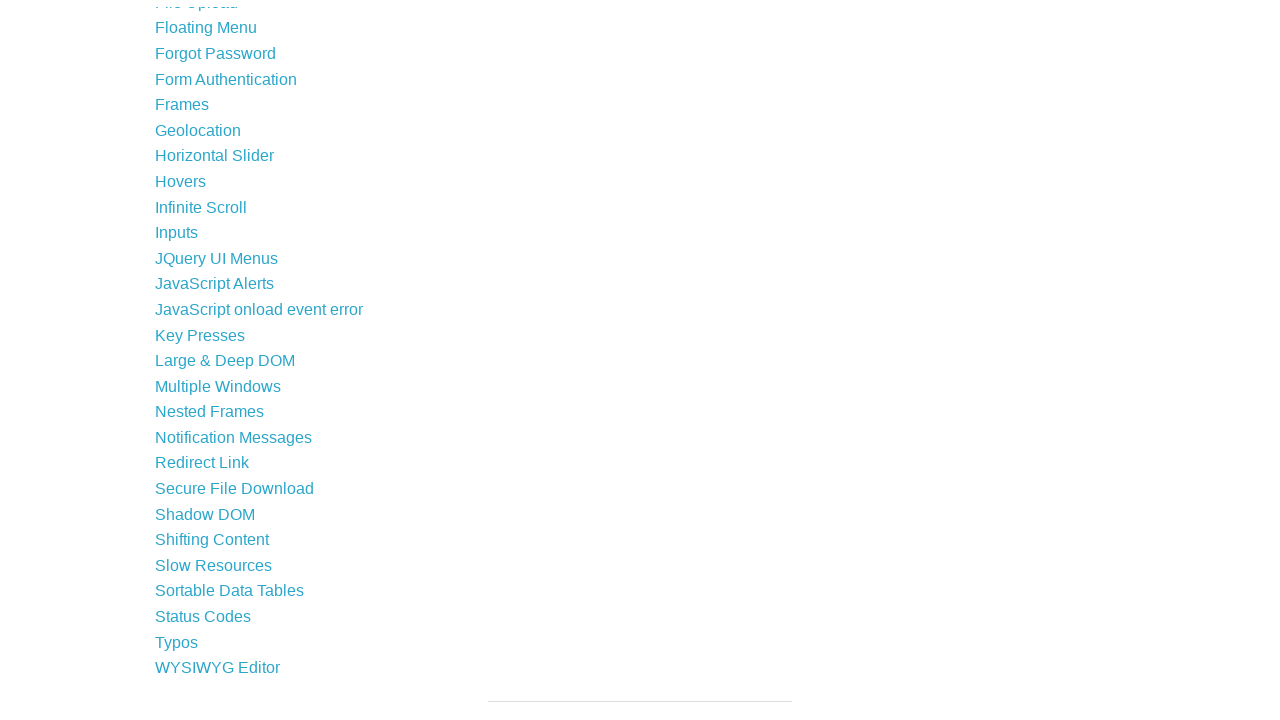

Scrolled down to view next link on page
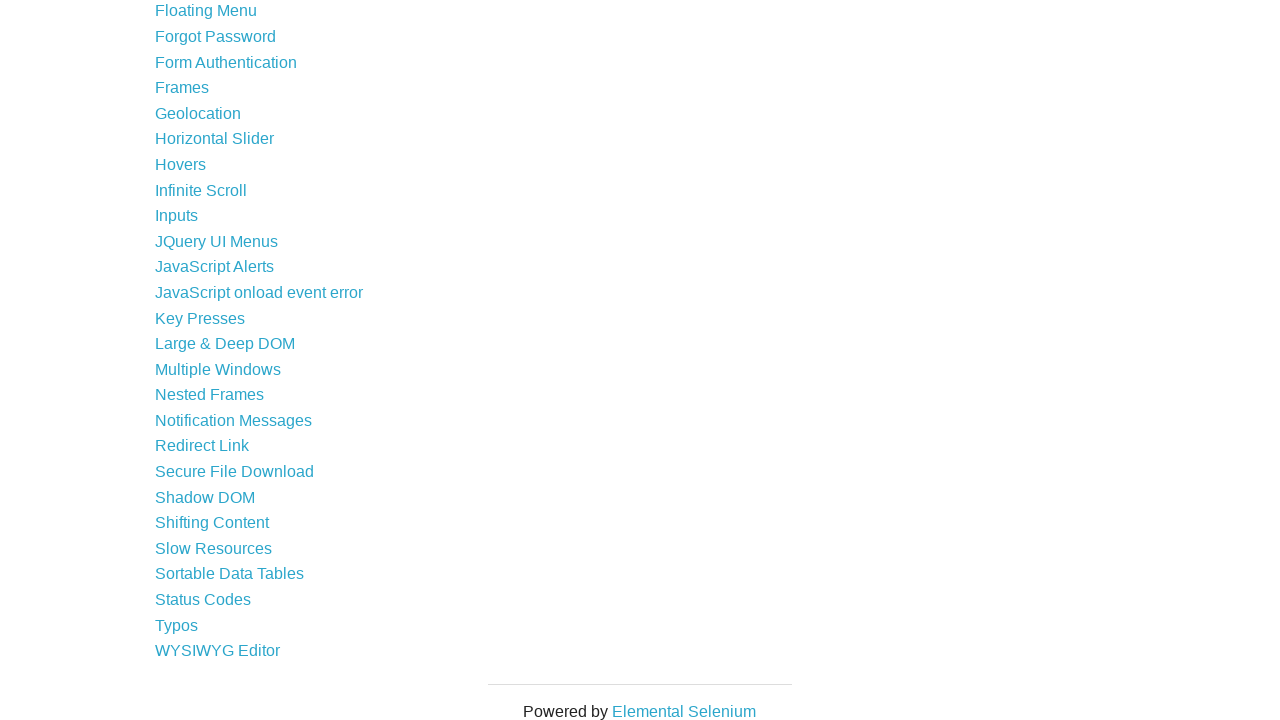

Scrolled down to view next link on page
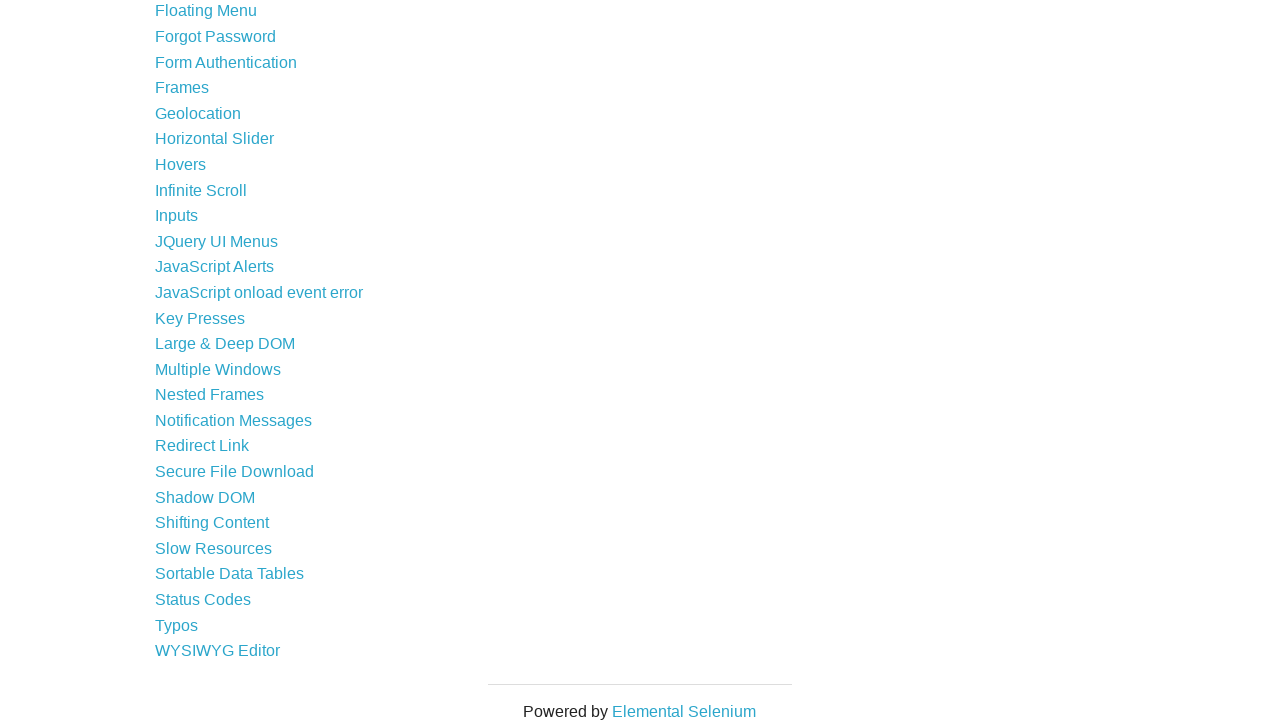

Scrolled down to view next link on page
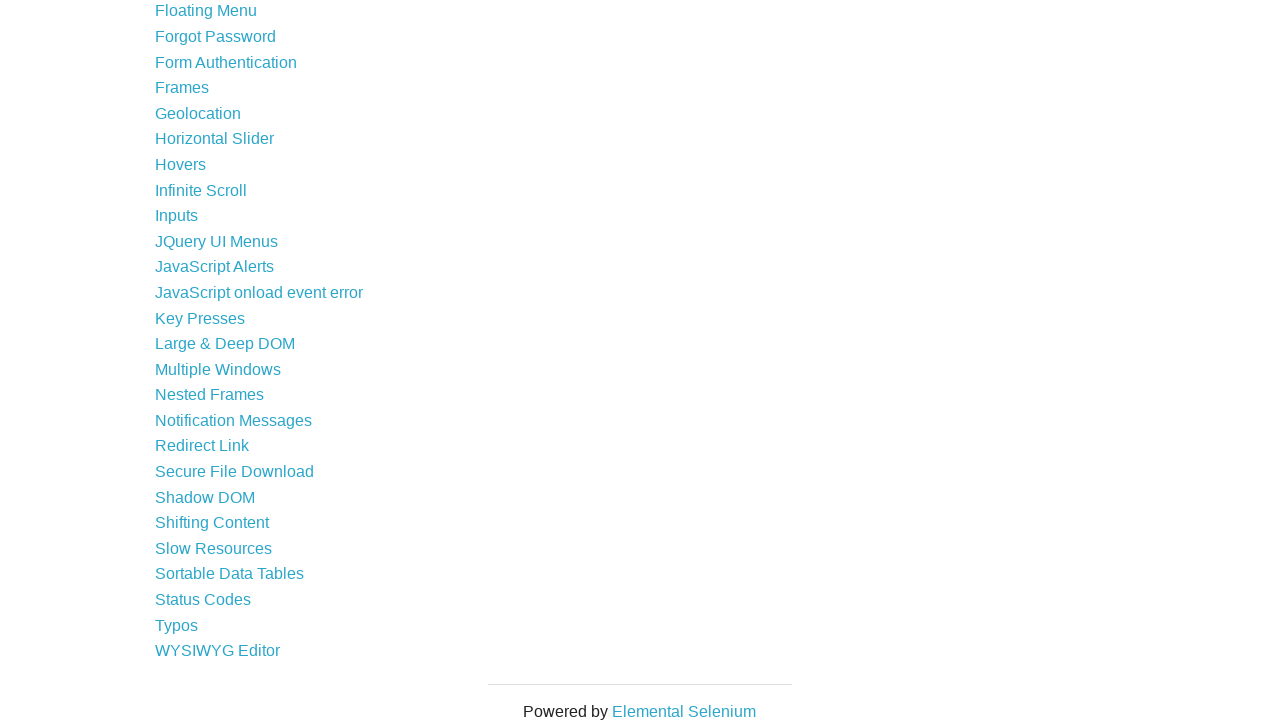

Scrolled down to view next link on page
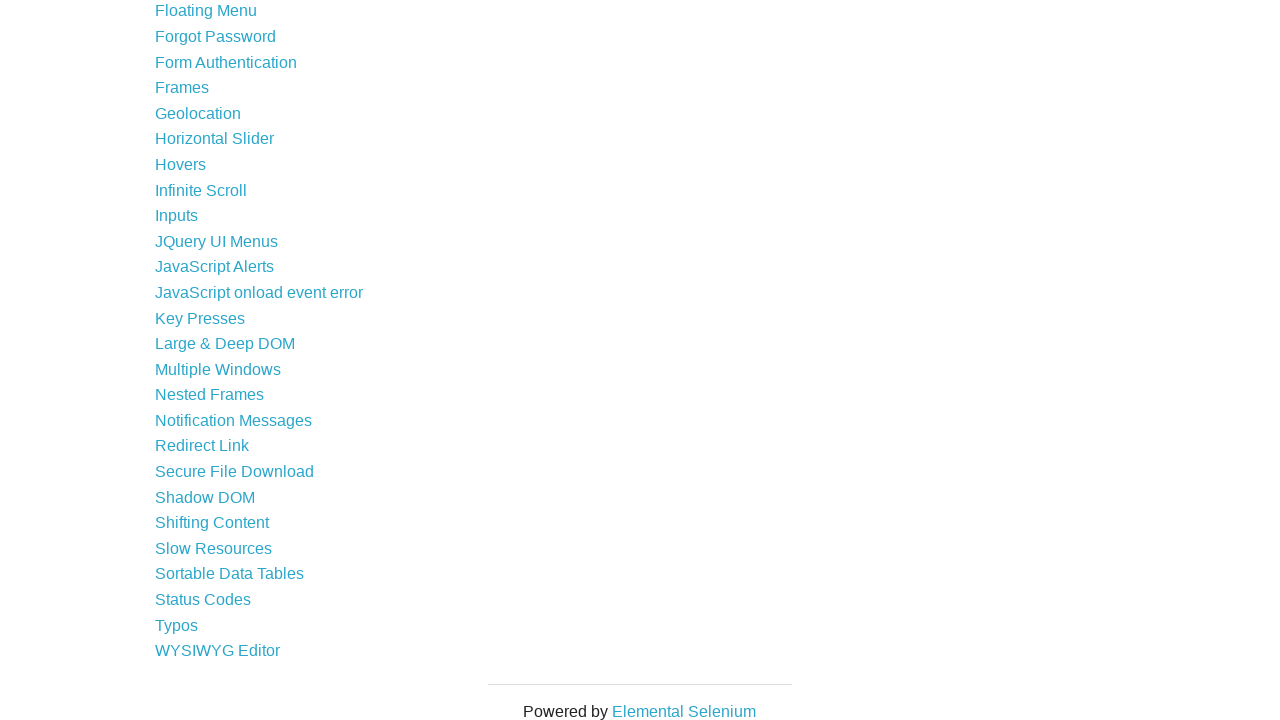

Scrolled down to view next link on page
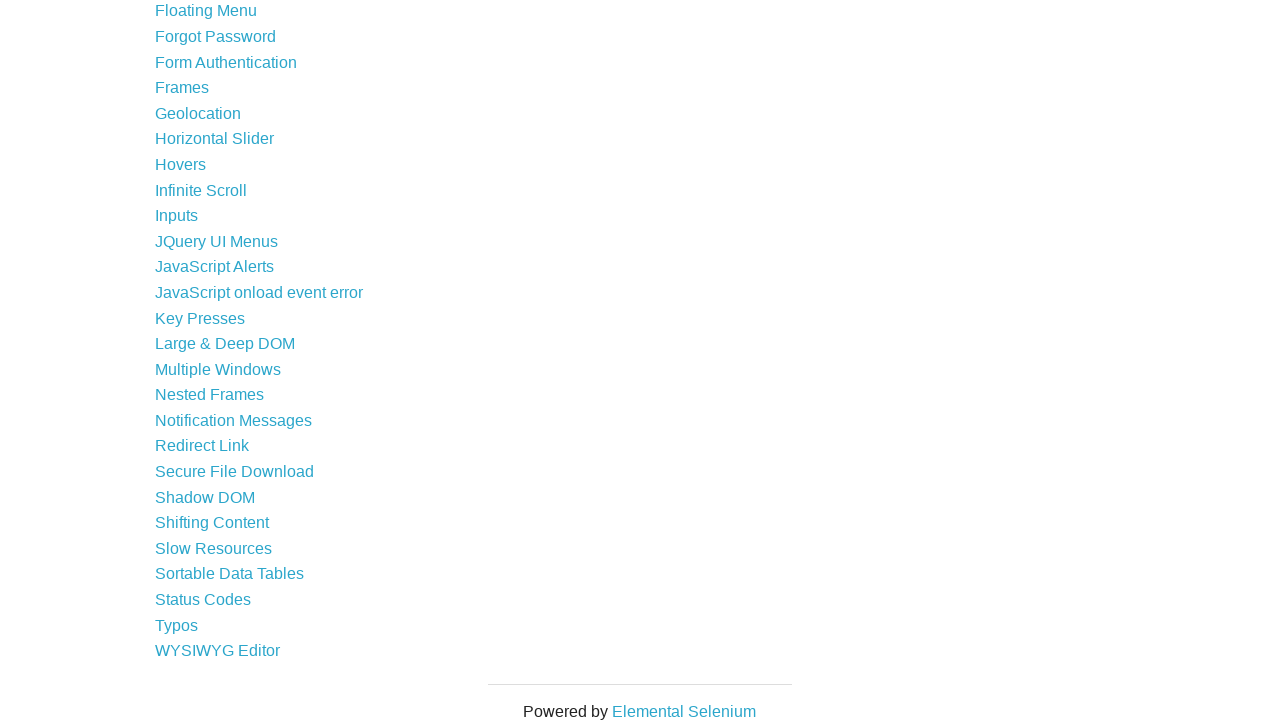

Scrolled down to view next link on page
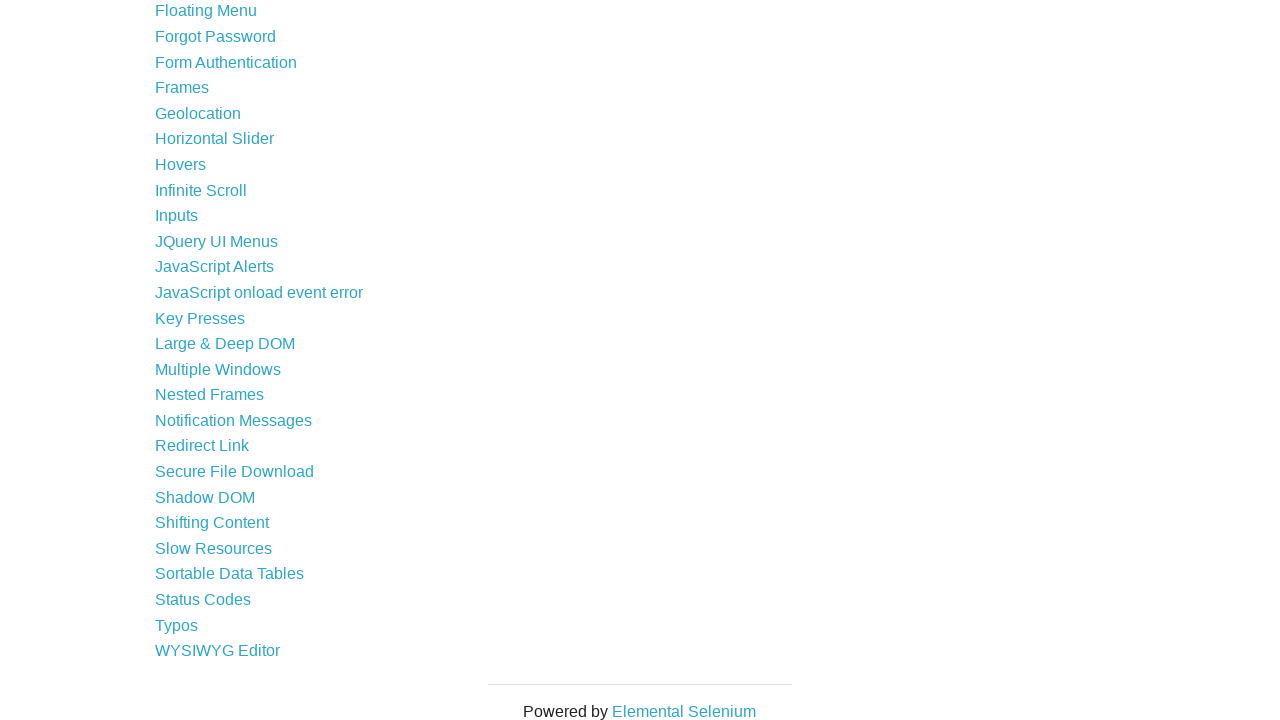

Scrolled down to view next link on page
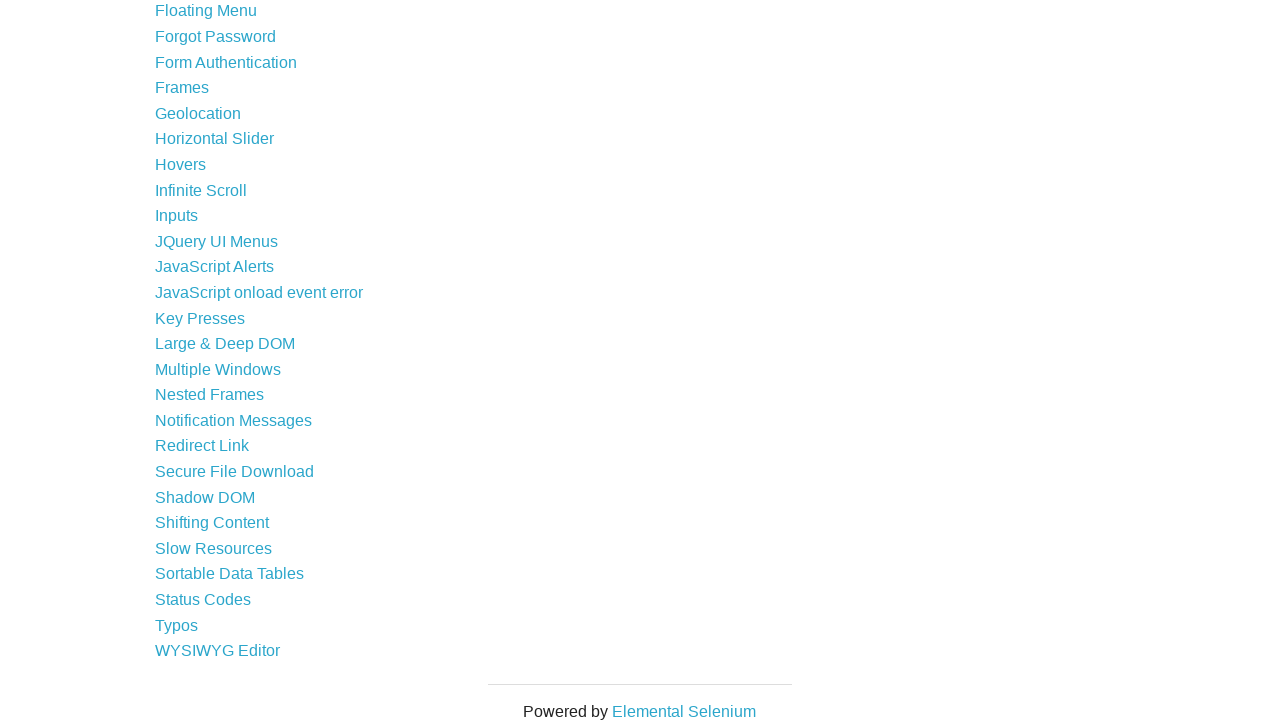

Scrolled down to view next link on page
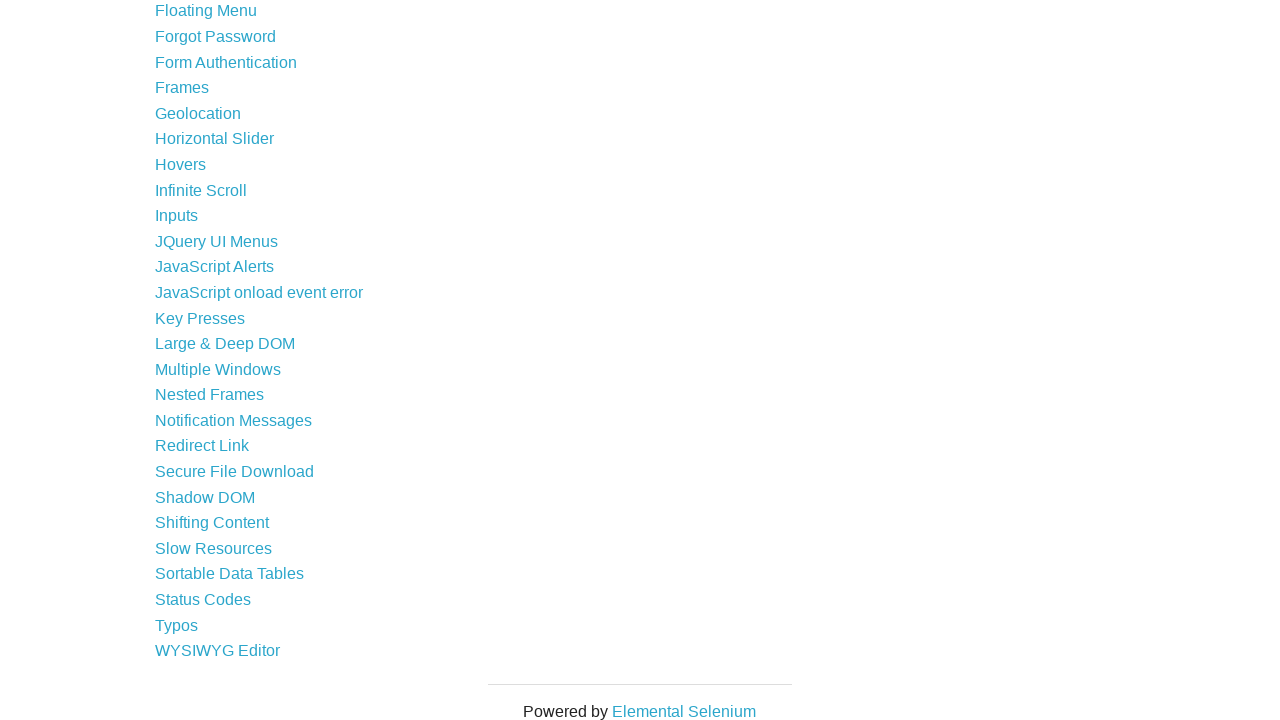

Scrolled down to view next link on page
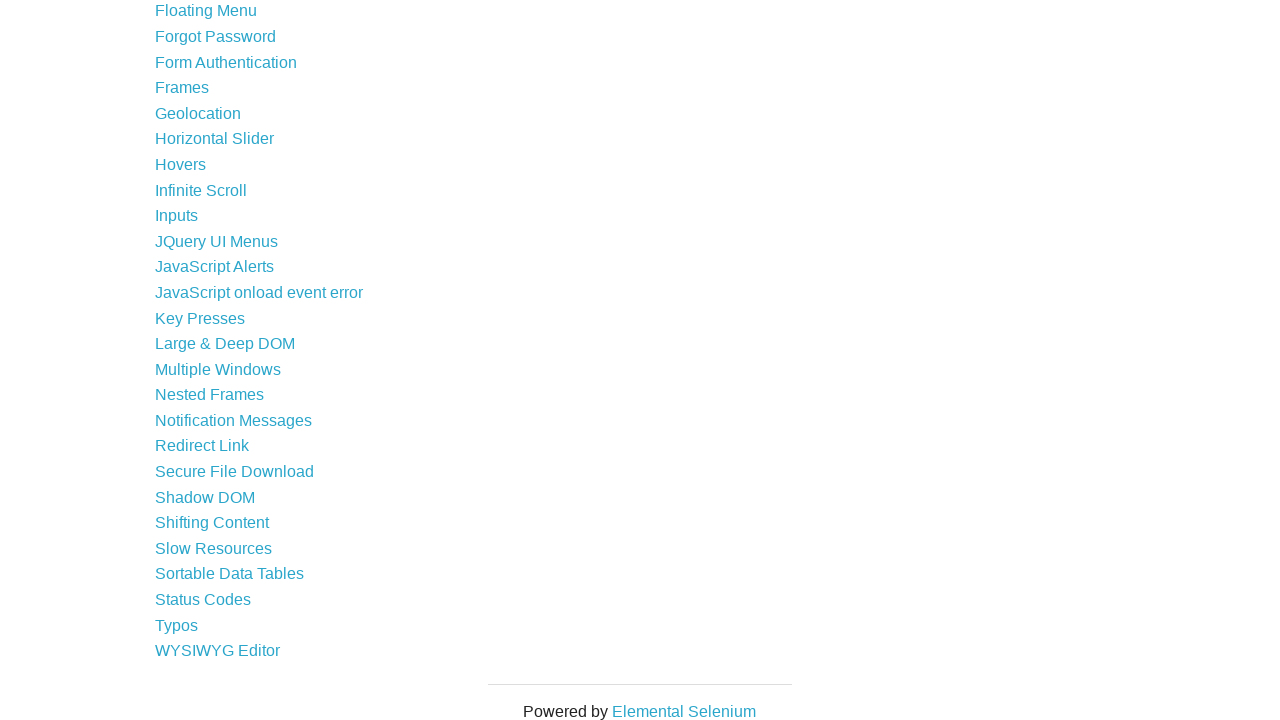

Scrolled down to view next link on page
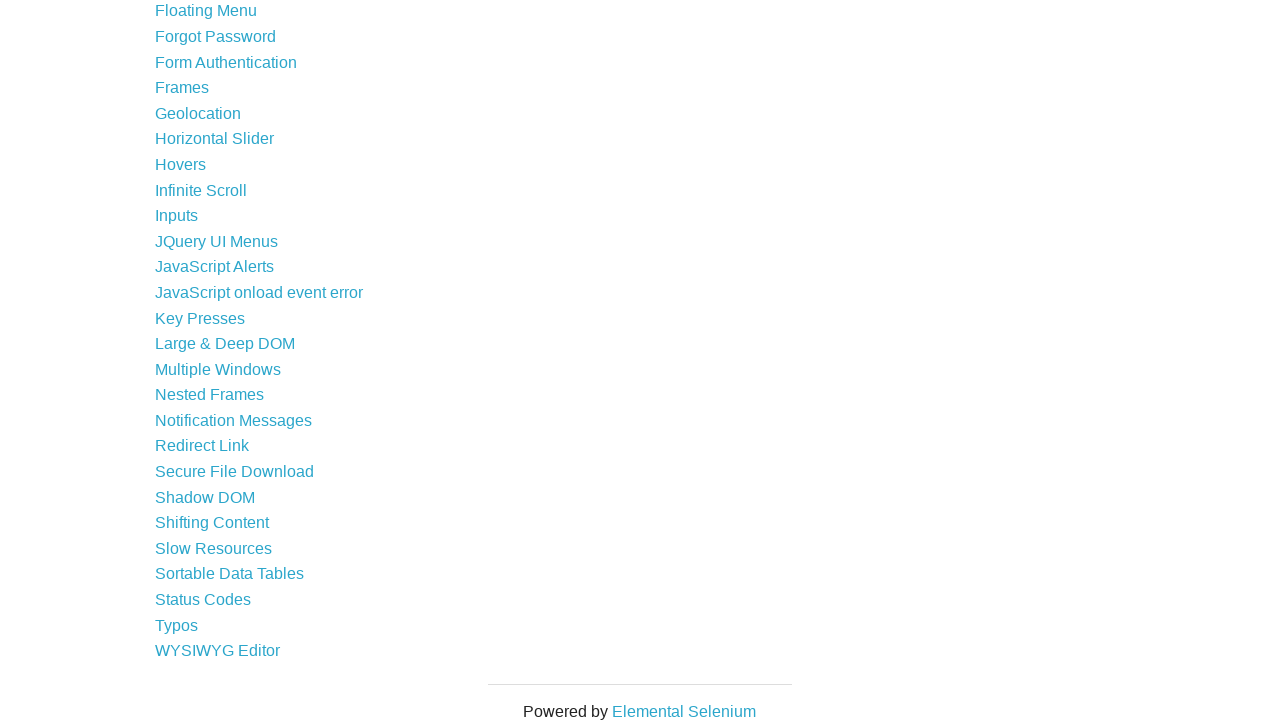

Scrolled down to view next link on page
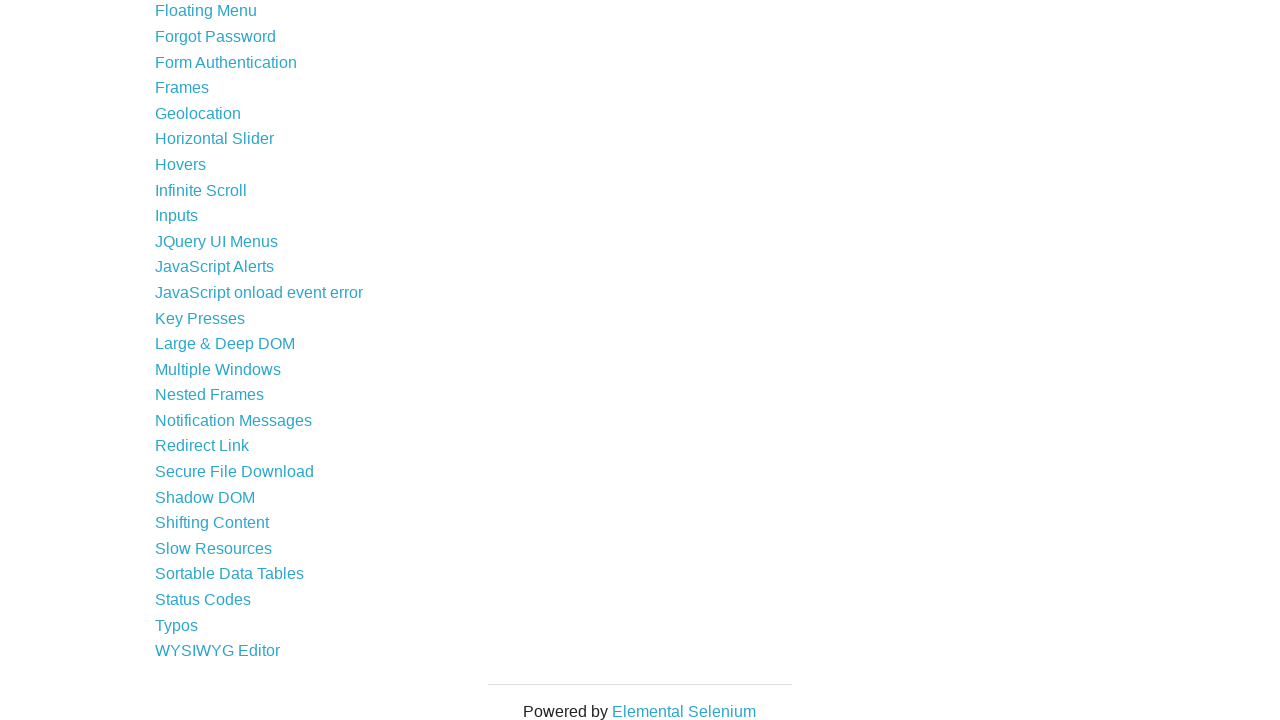

Scrolled down to view next link on page
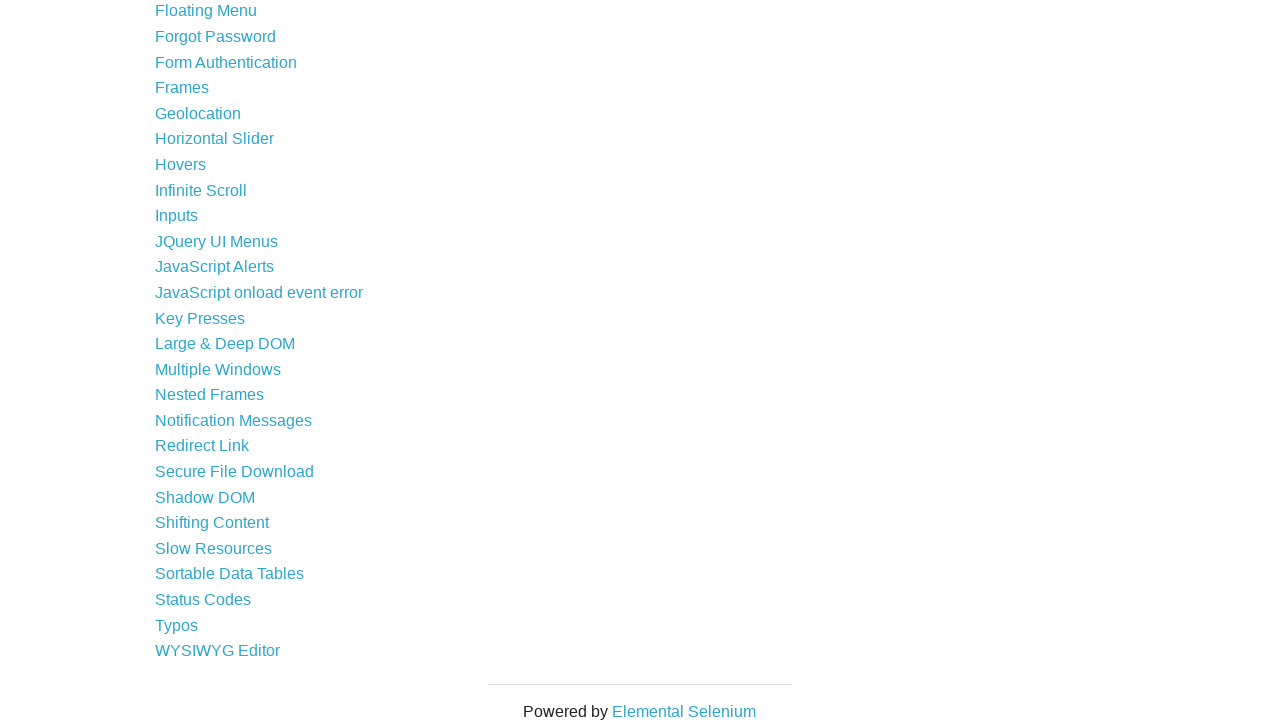

Scrolled down to view next link on page
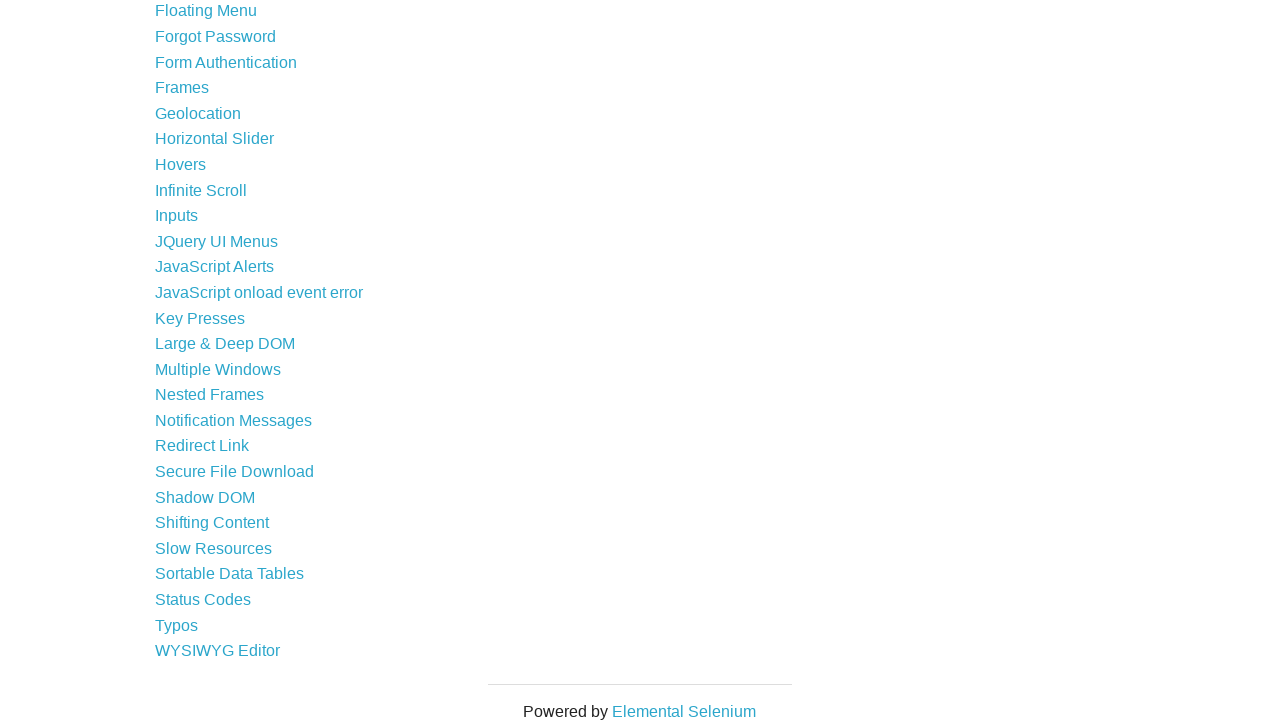

Scrolled down to view next link on page
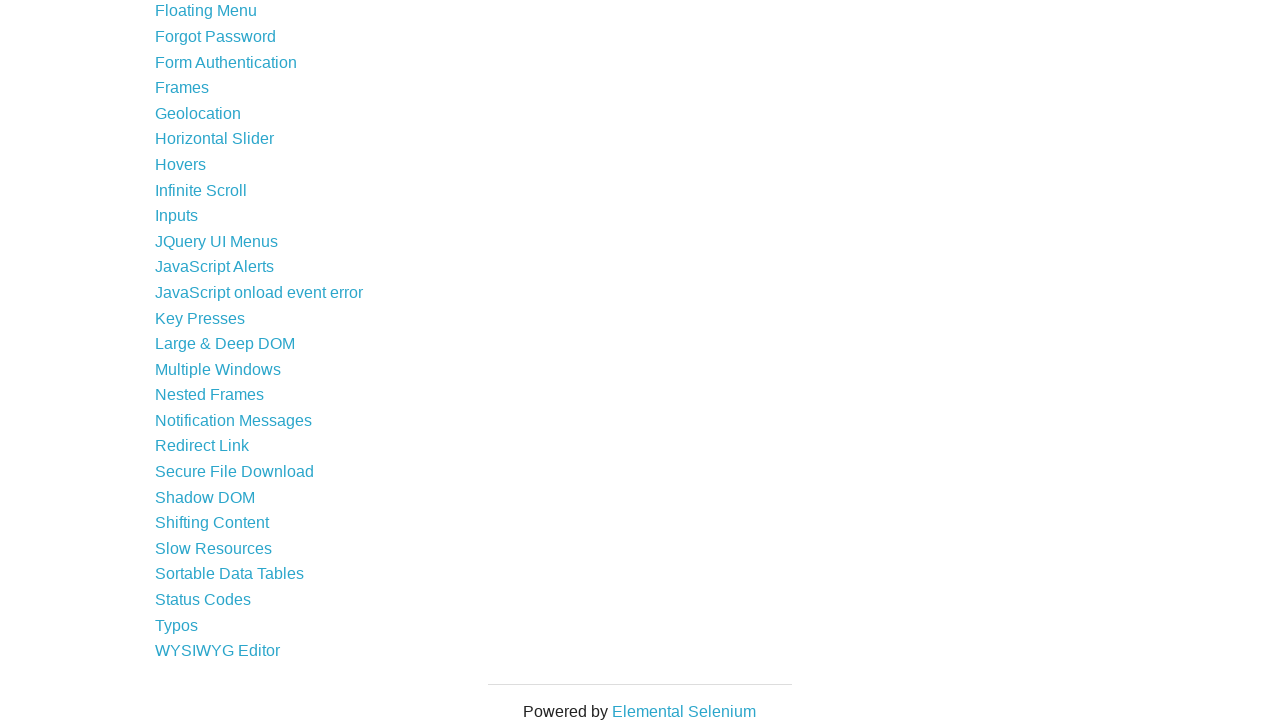

Scrolled down to view next link on page
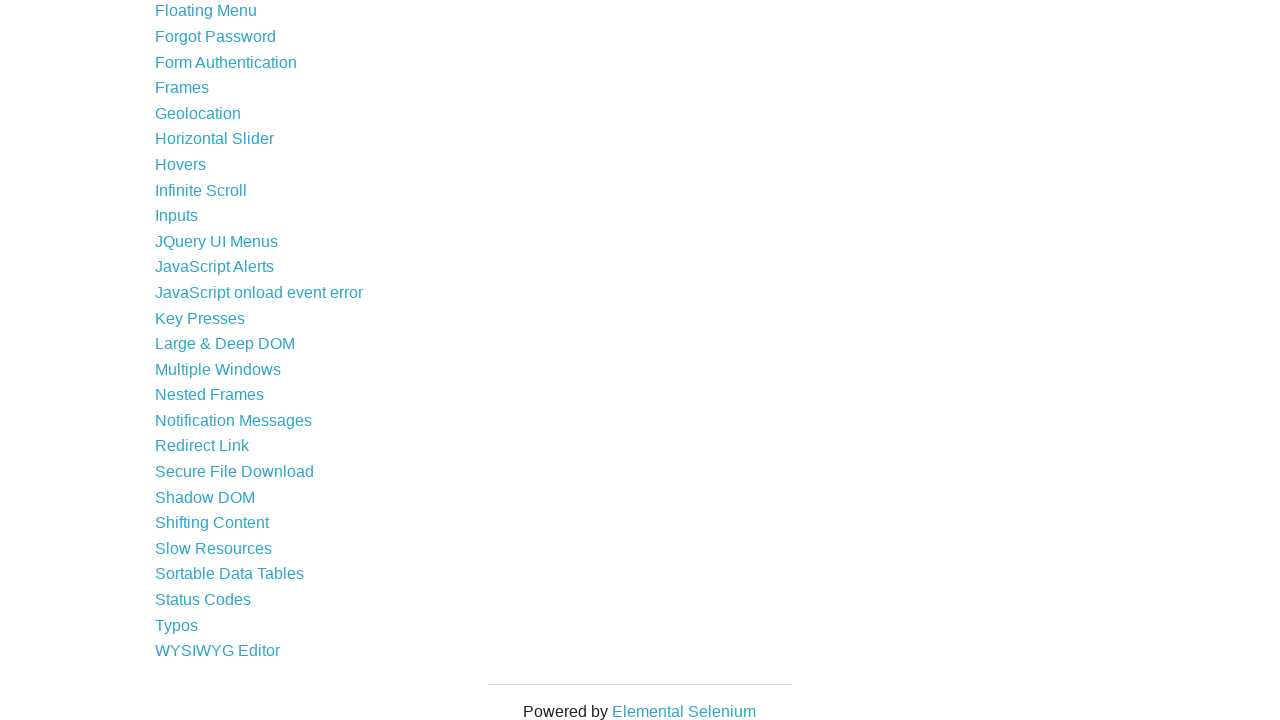

Scrolled down to view next link on page
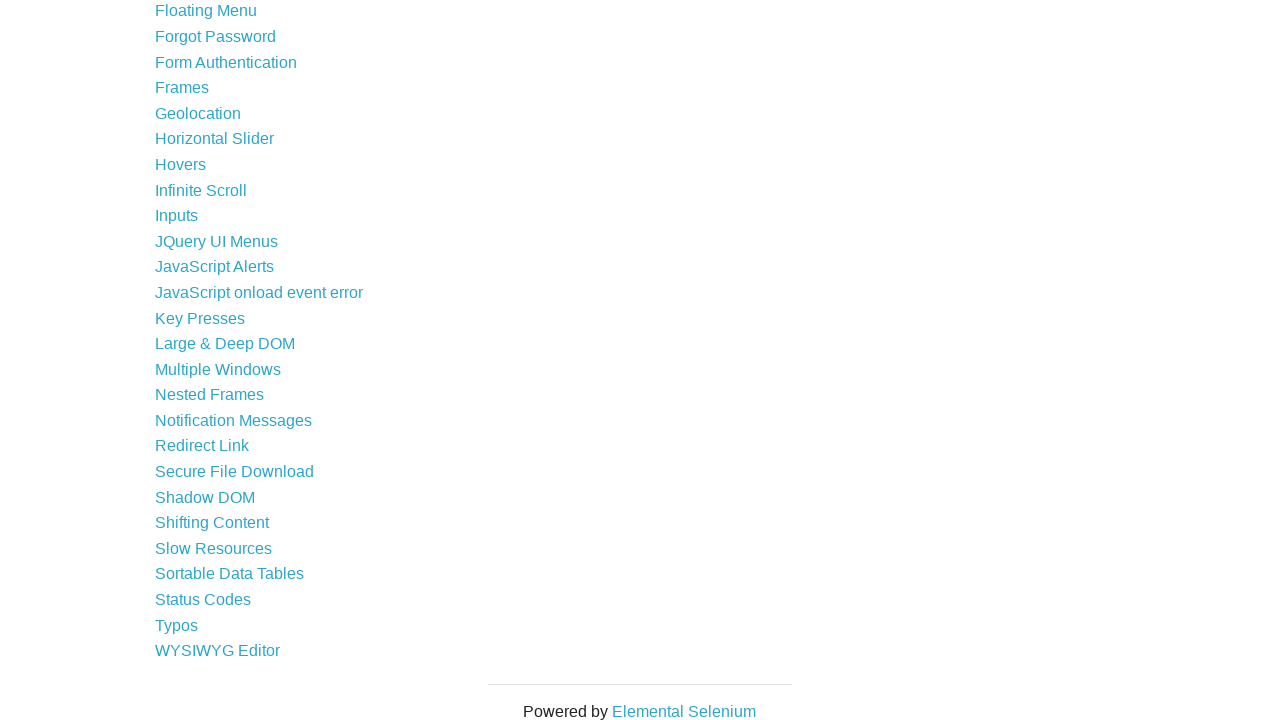

Scrolled down to view next link on page
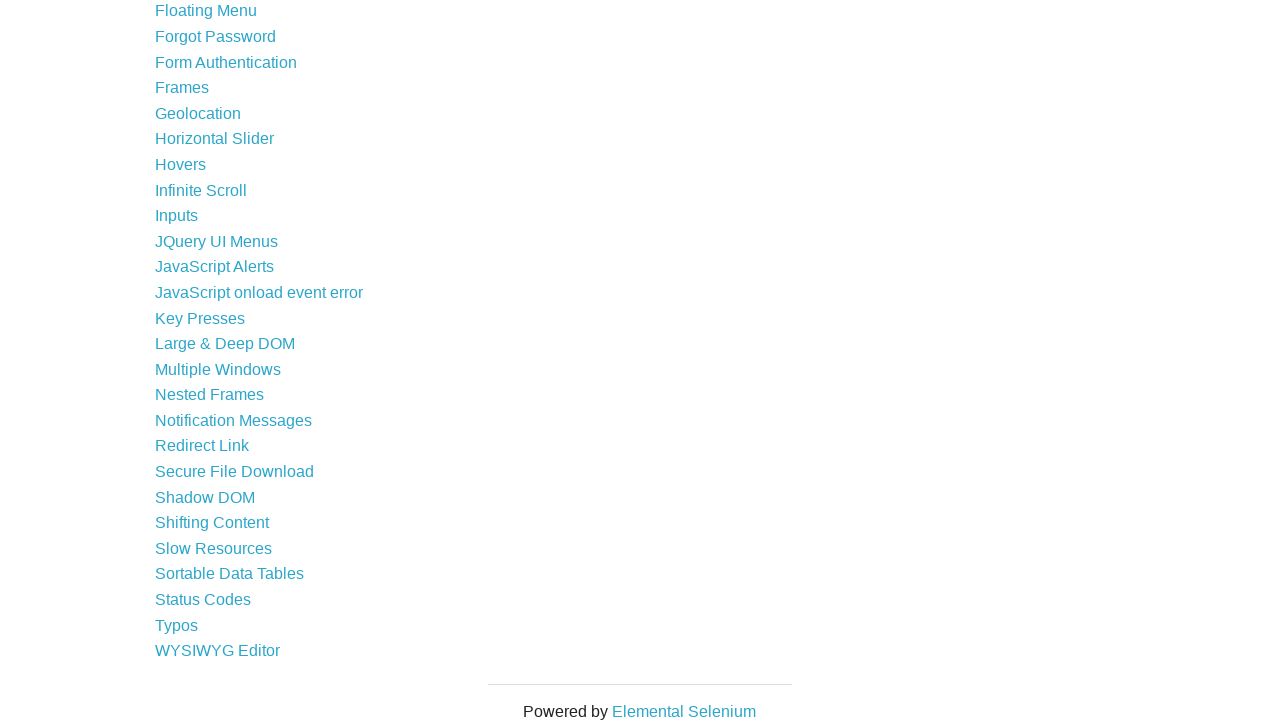

Scrolled down to view next link on page
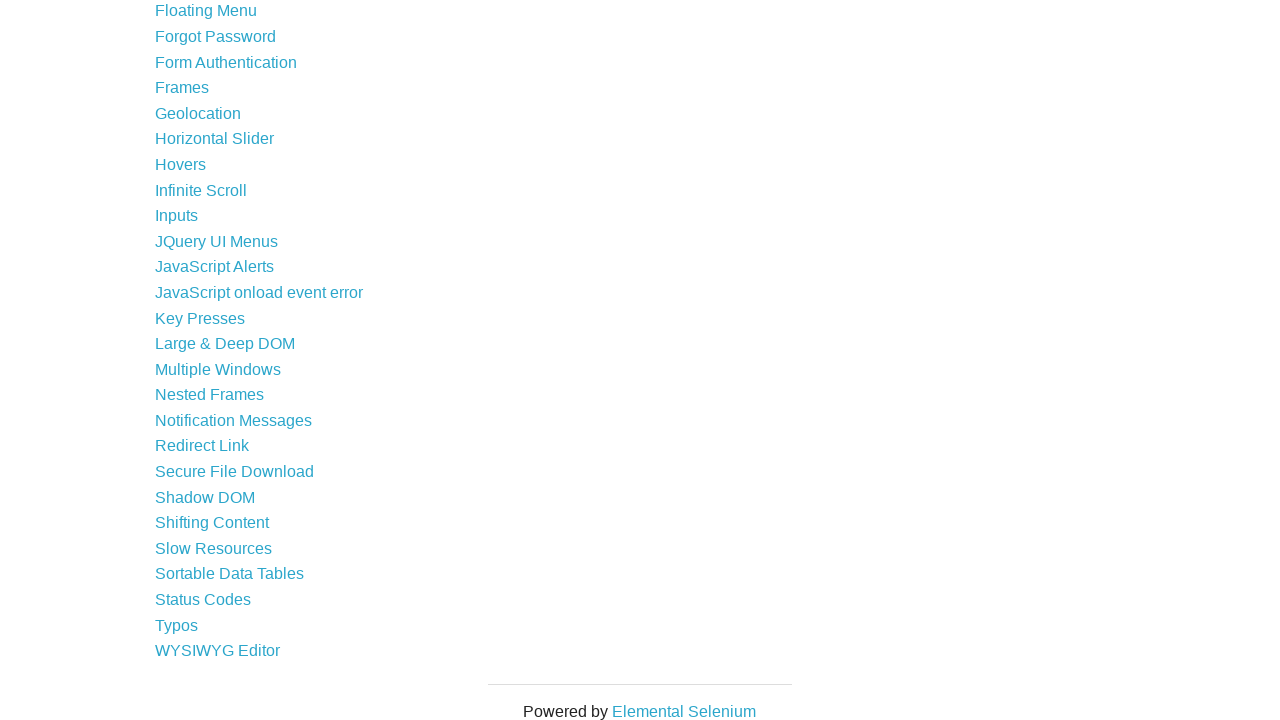

Scrolled down to view next link on page
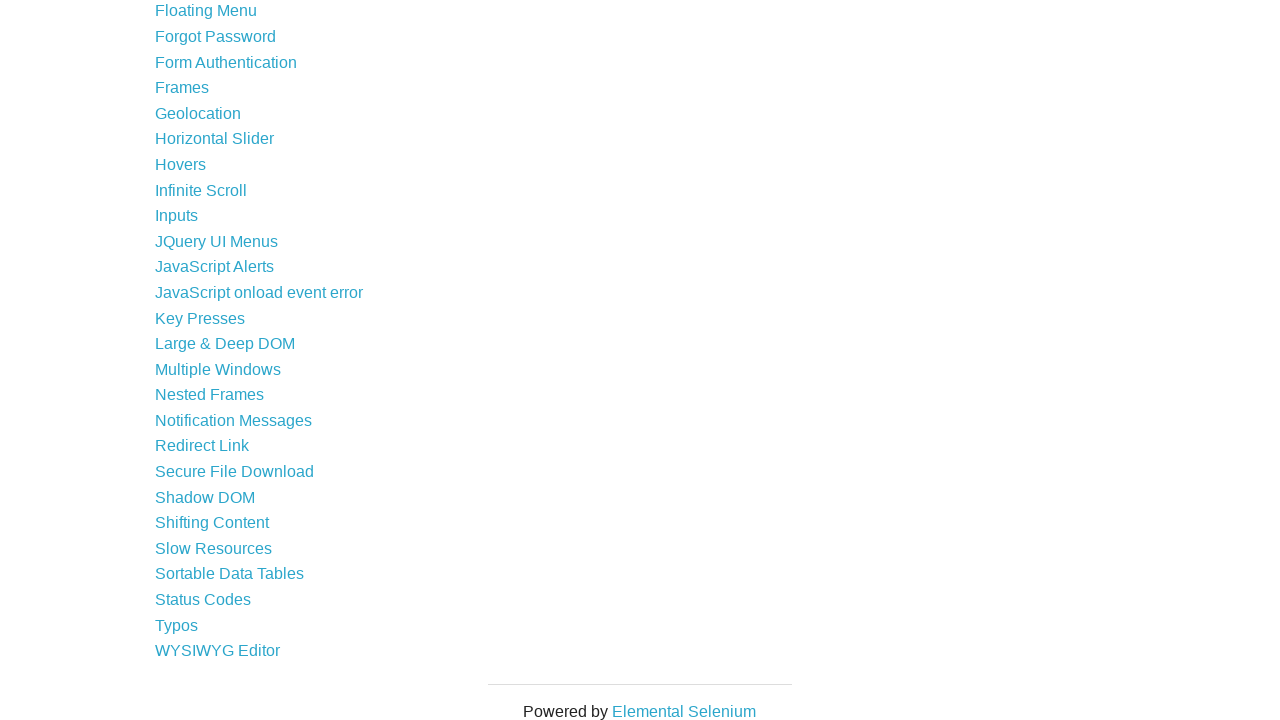

Scrolled down to view next link on page
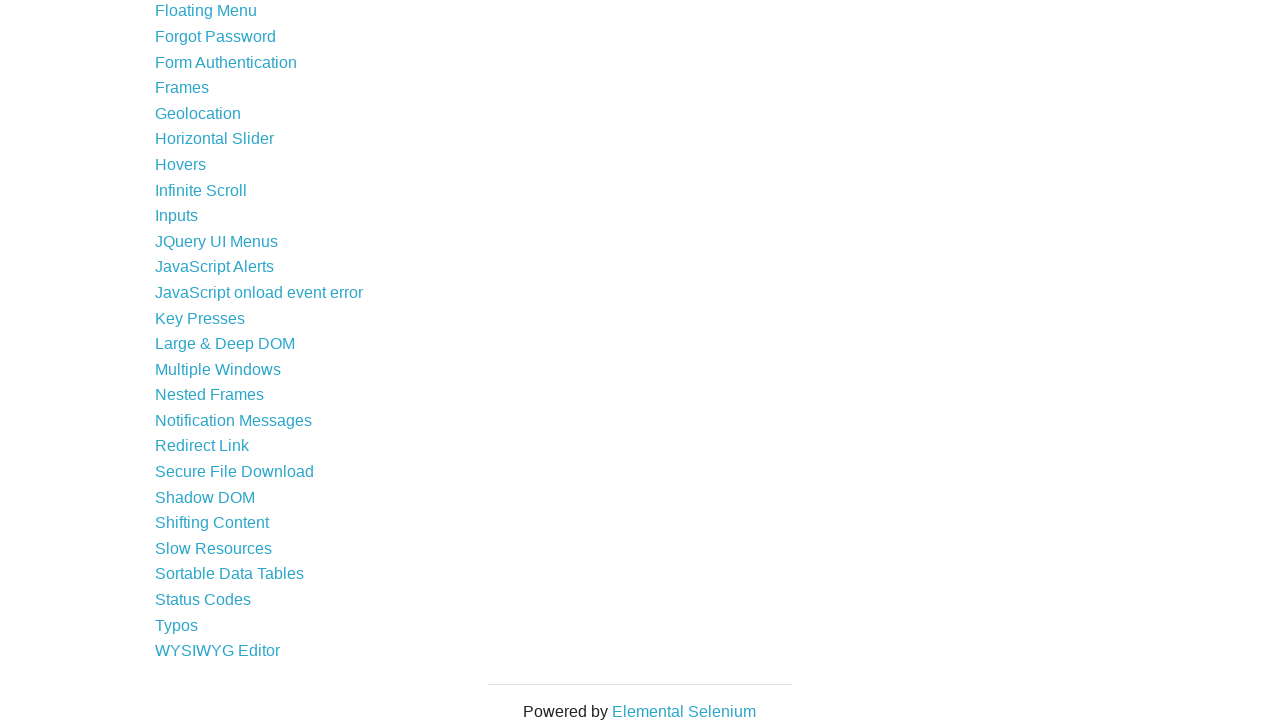

Scrolled down to view next link on page
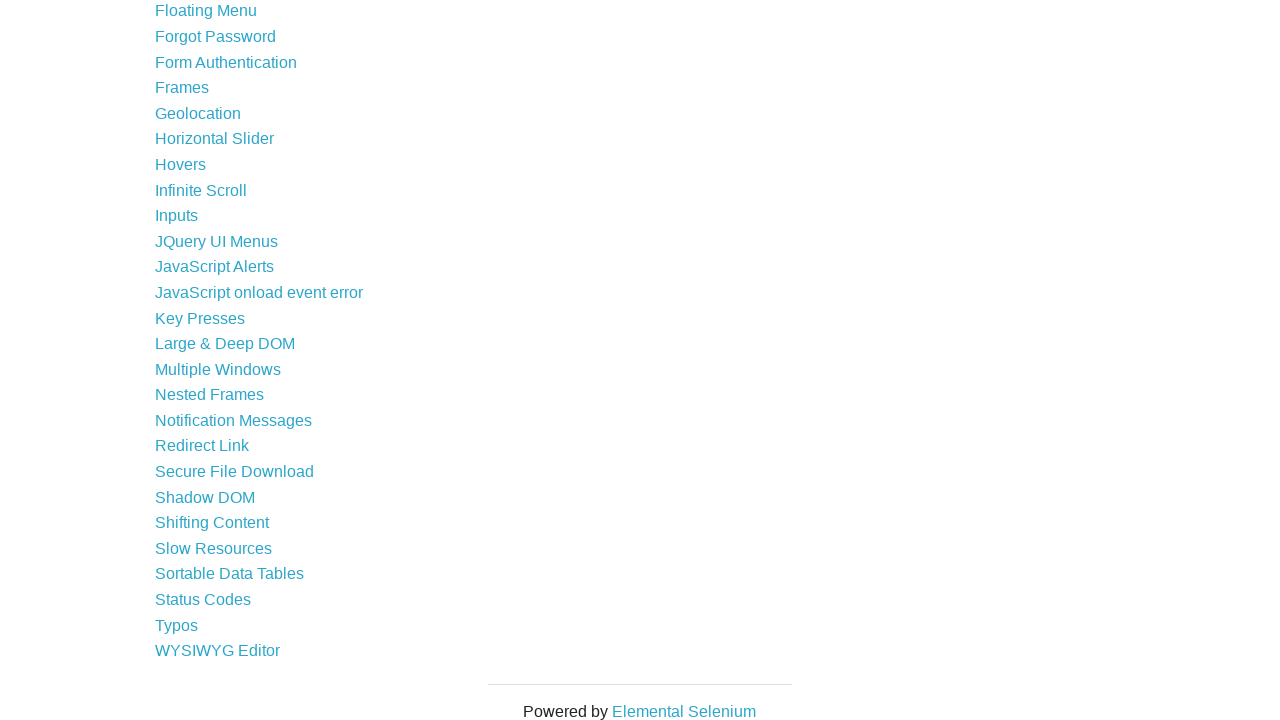

Scrolled down to view next link on page
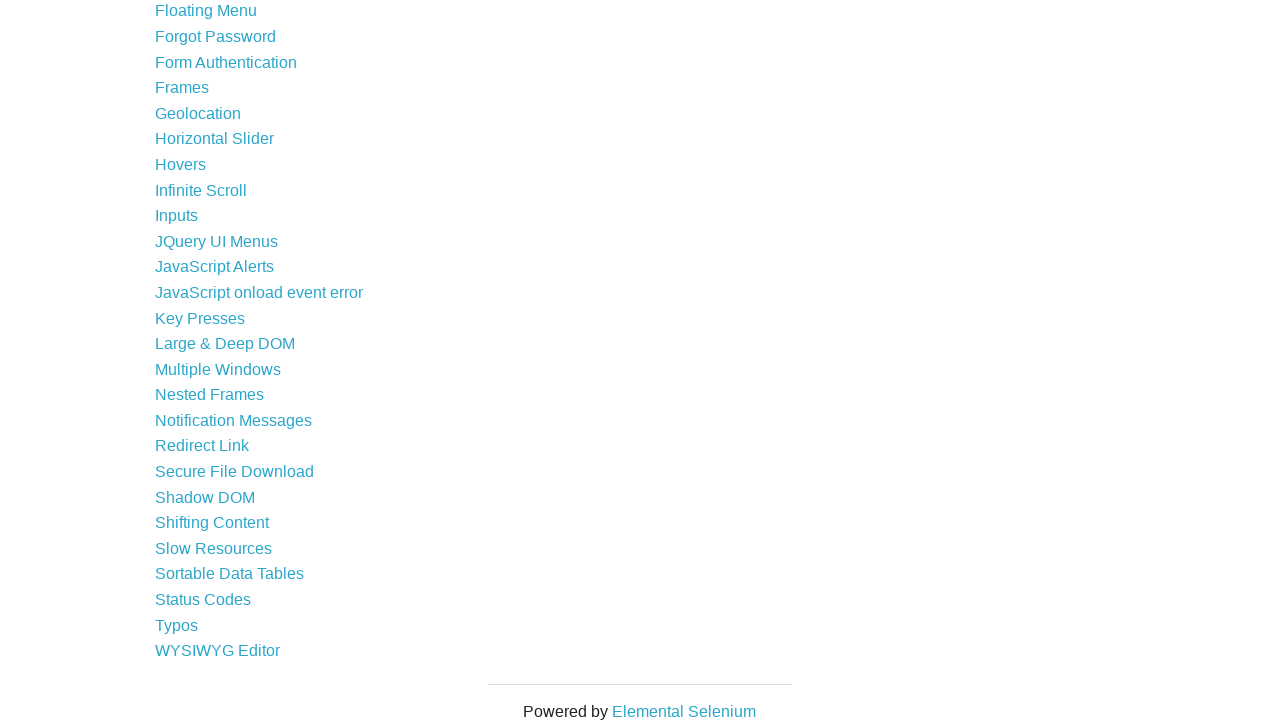

Scrolled down to view next link on page
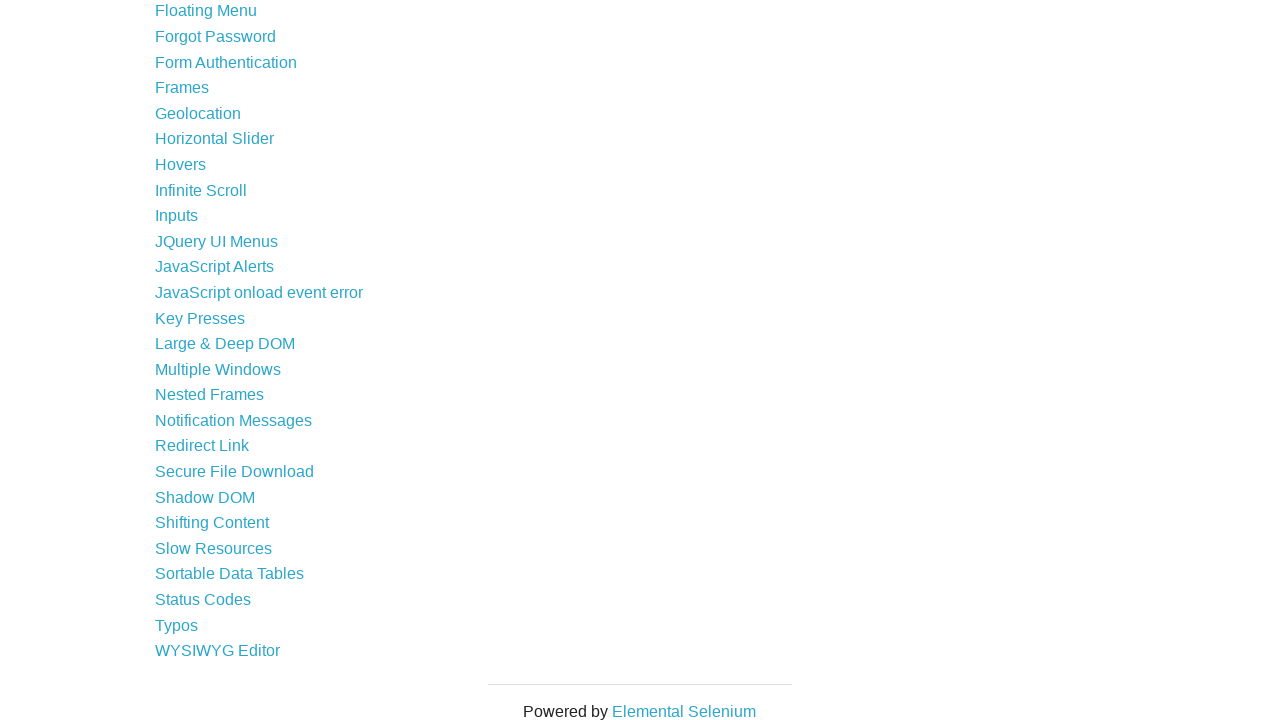

Scrolled down to view next link on page
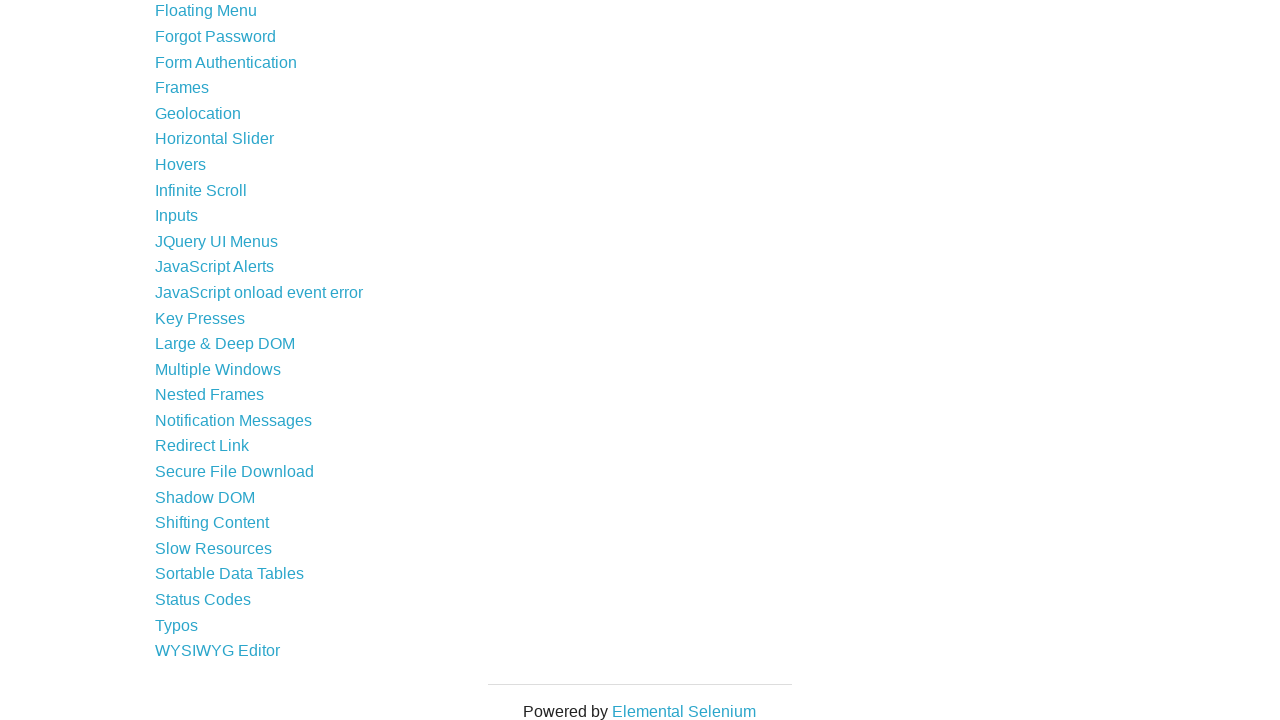

Scrolled down to view next link on page
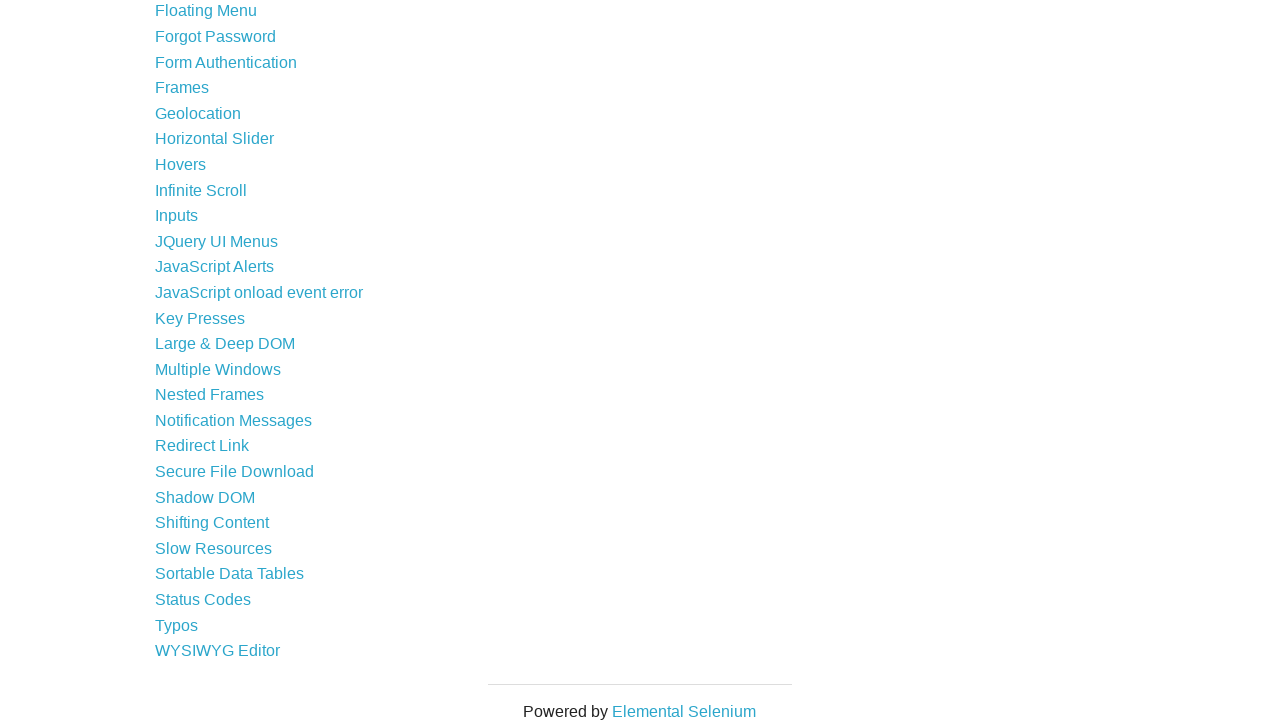

Scrolled down to view next link on page
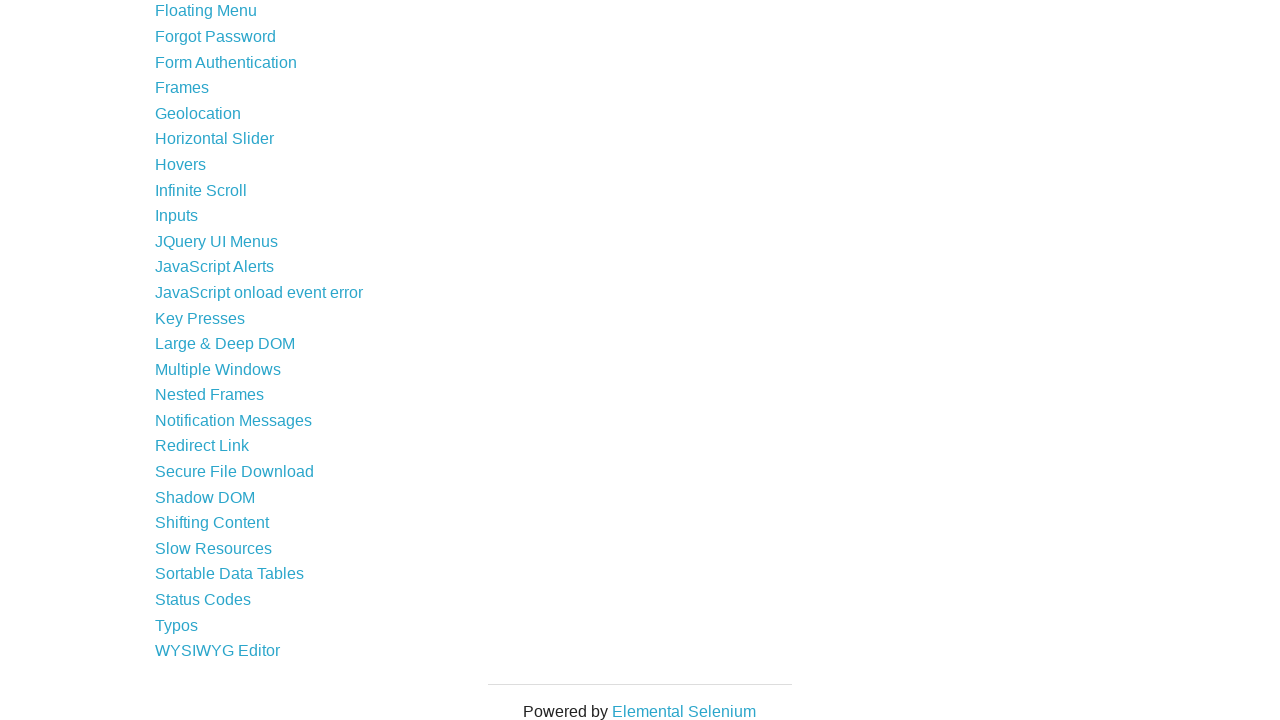

Scrolled down to view next link on page
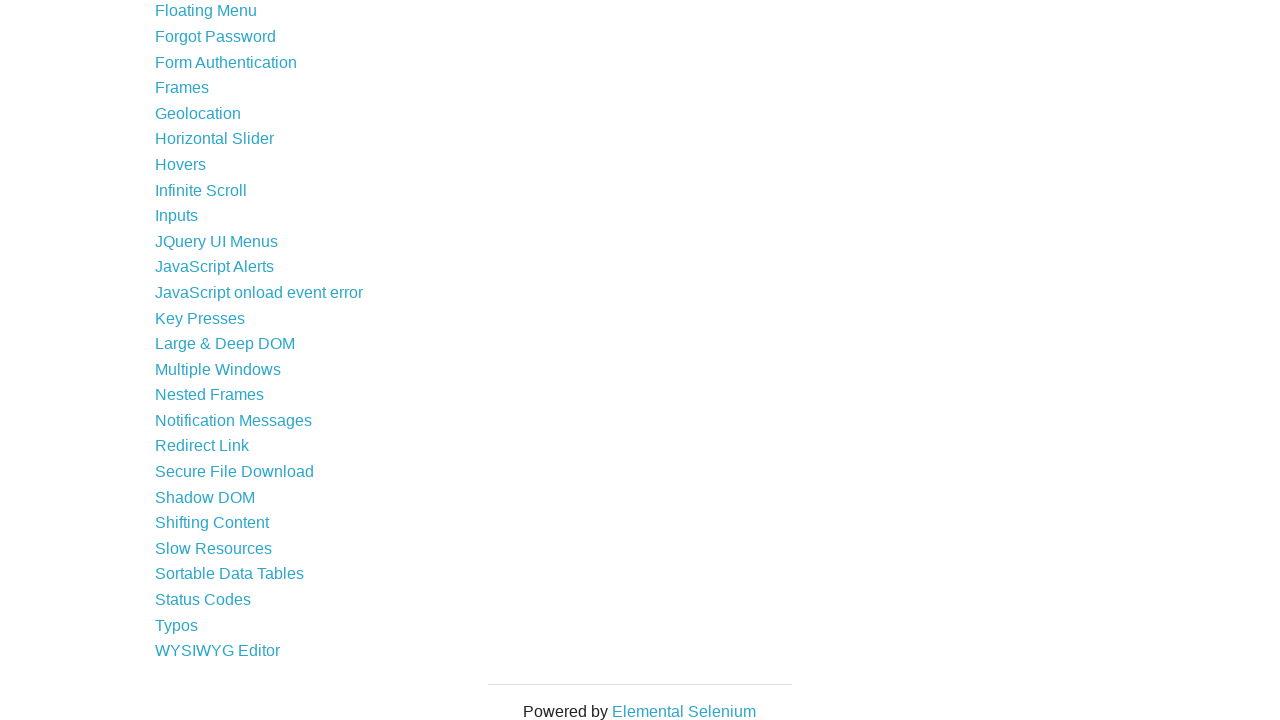

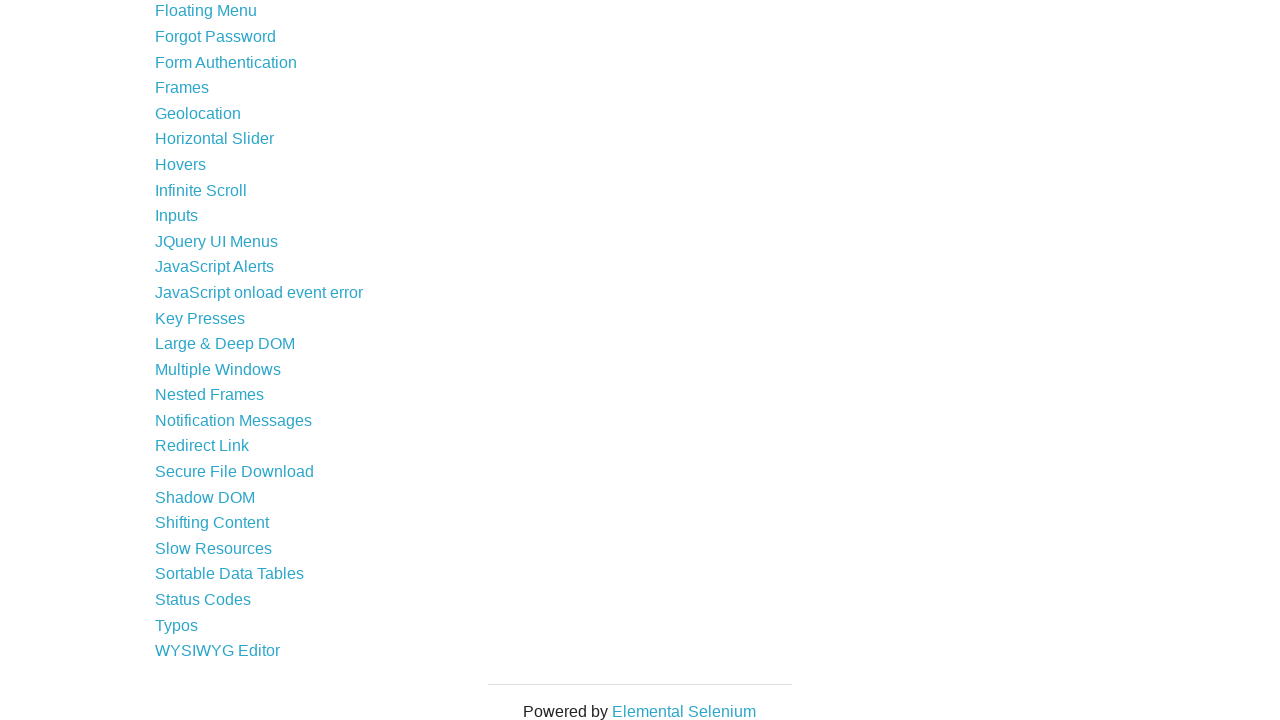